Navigates to a practice automation page and interacts with a web table by locating and iterating through table rows and columns

Starting URL: https://rahulshettyacademy.com/AutomationPractice/

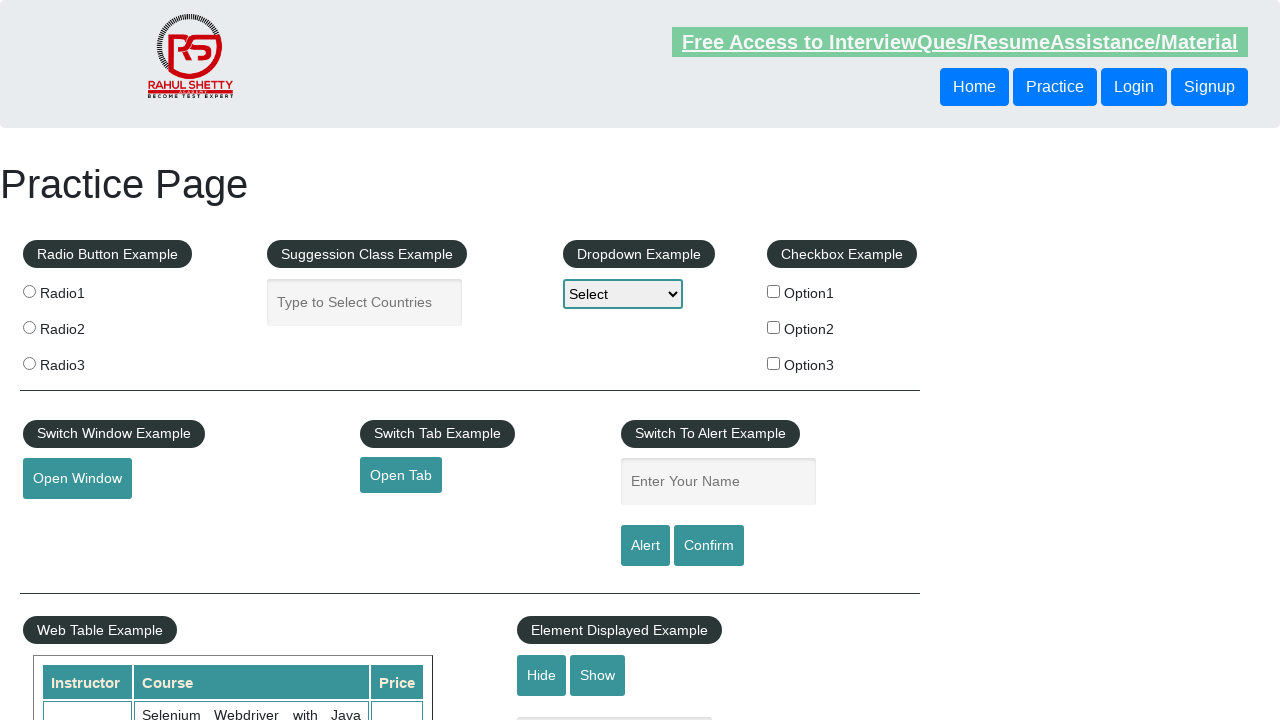

Navigated to practice automation page
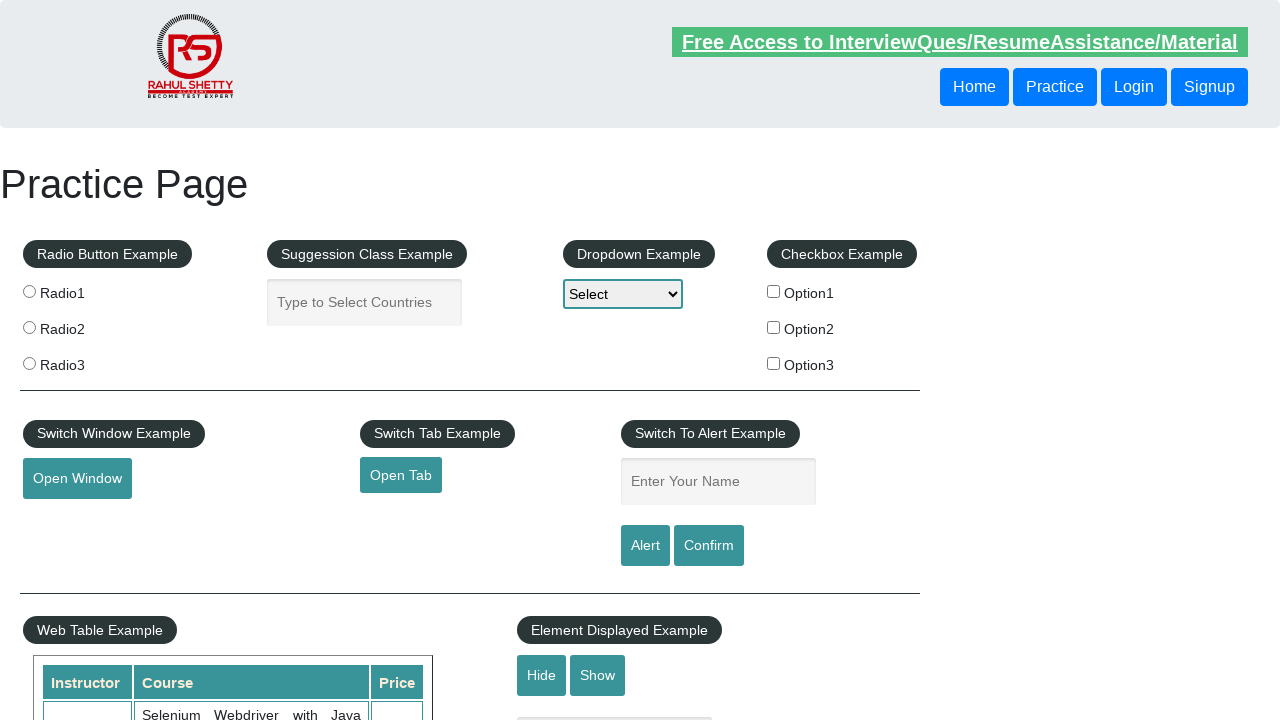

Courses table loaded and is visible
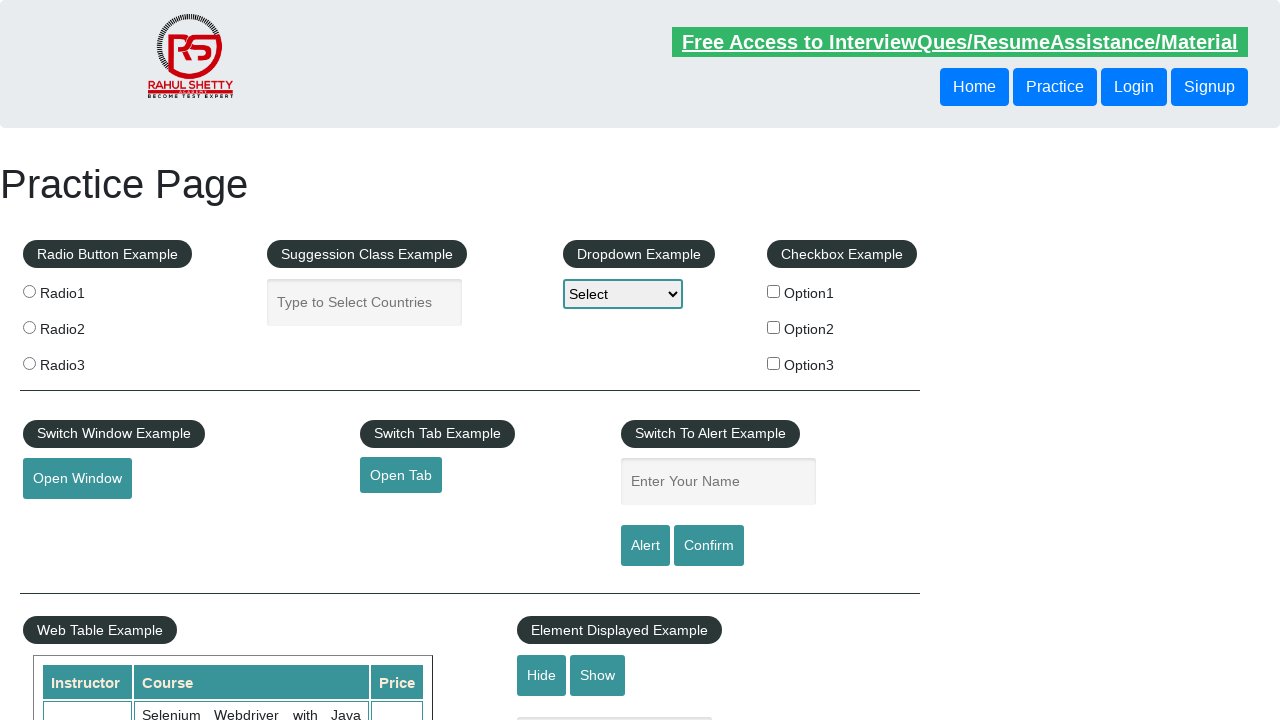

Retrieved all rows from the table
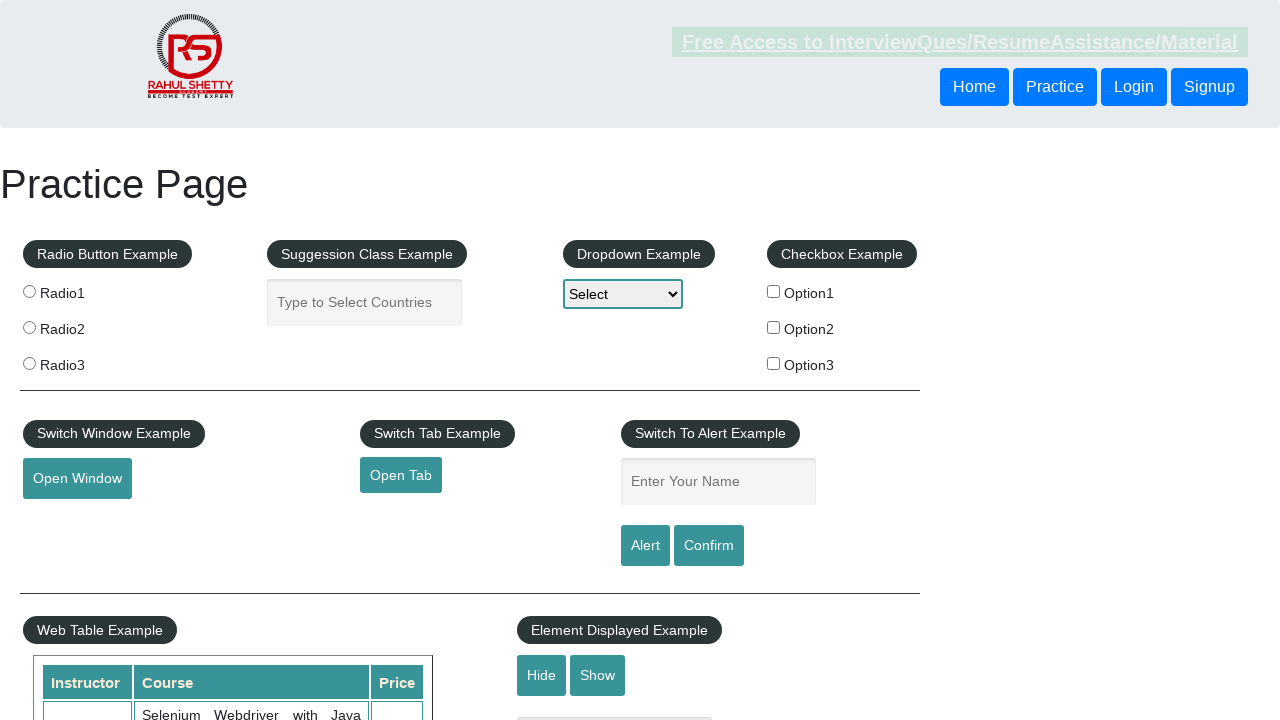

Retrieved all column headers from the table
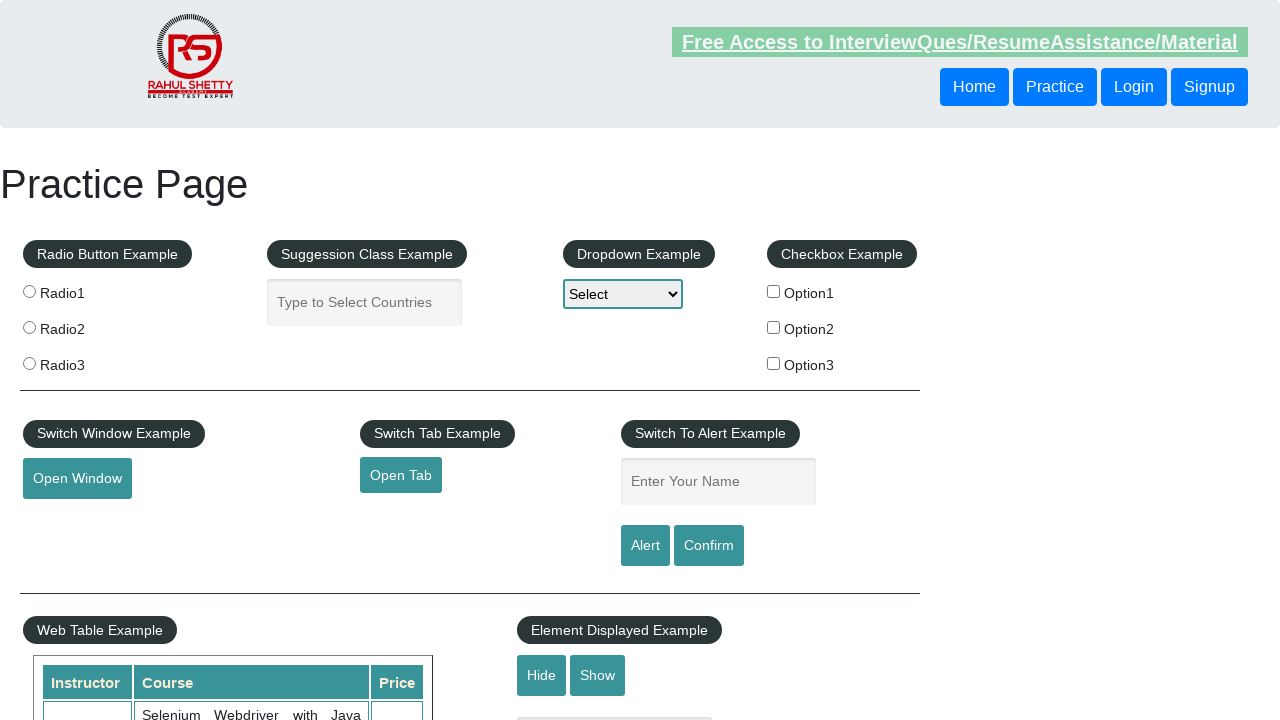

Table dimensions determined: 11 rows, 3 columns
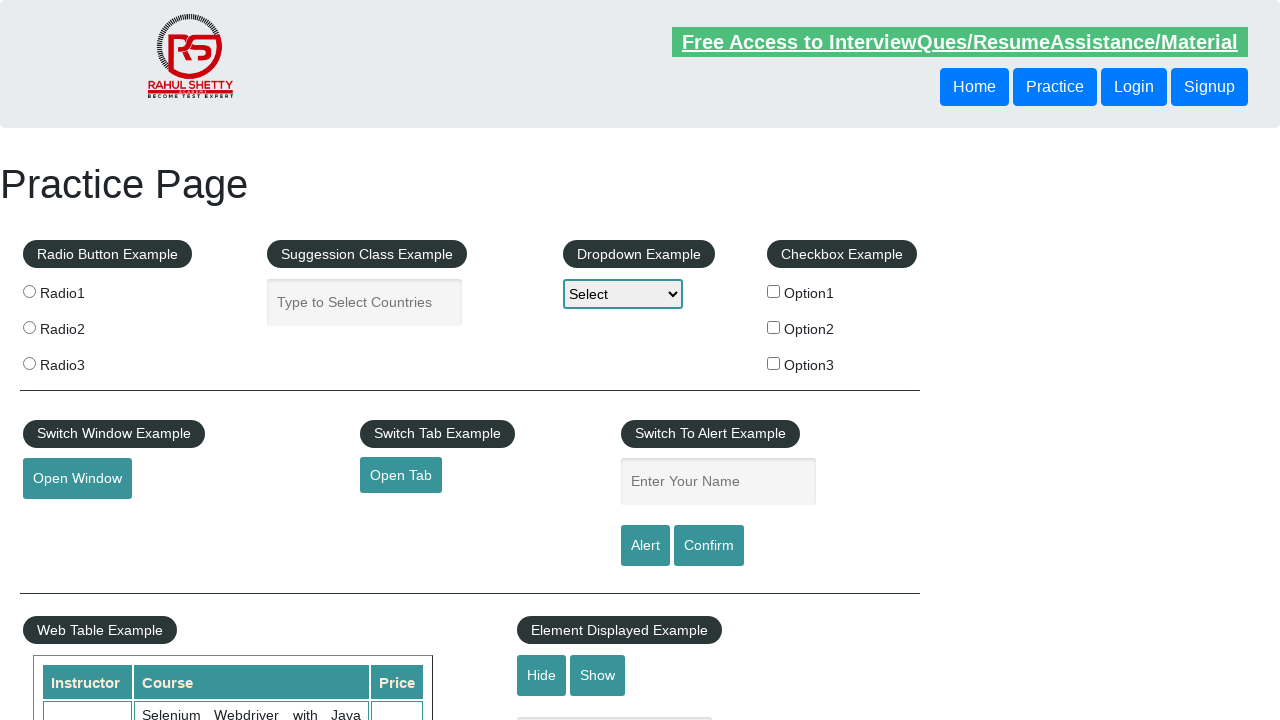

Retrieved header cell [1][1]: Instructor
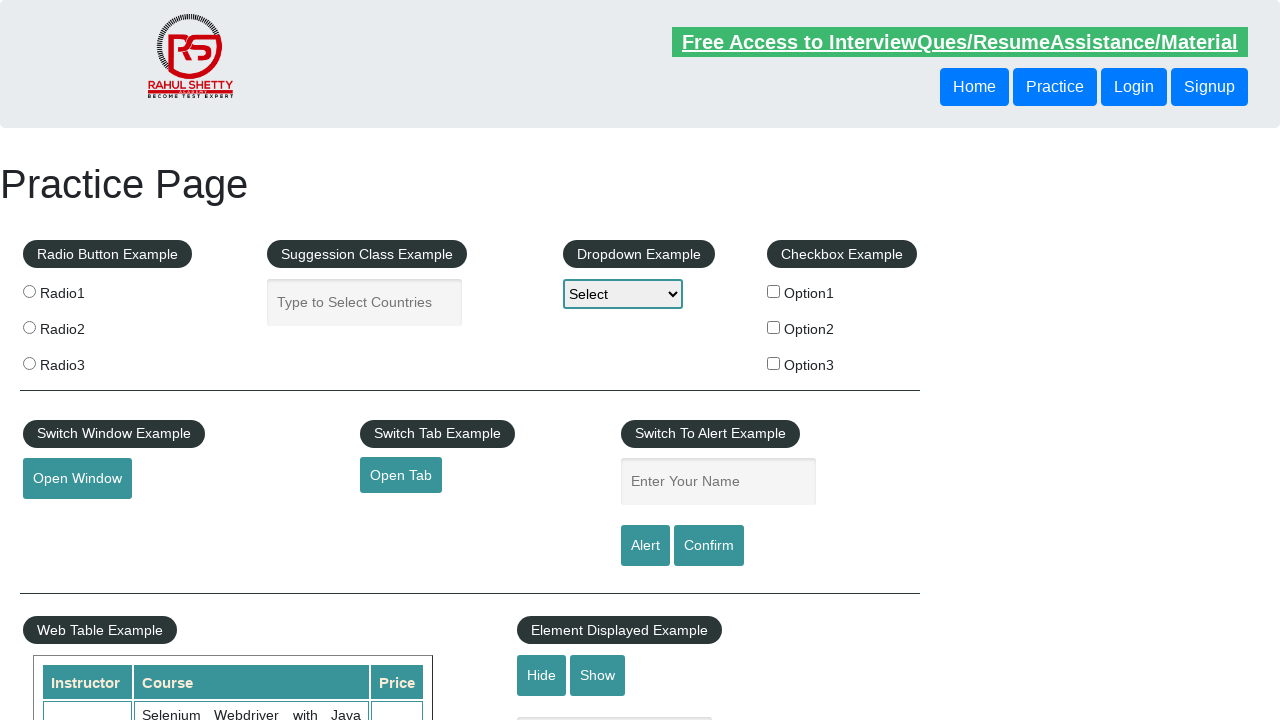

Retrieved header cell [1][2]: Course
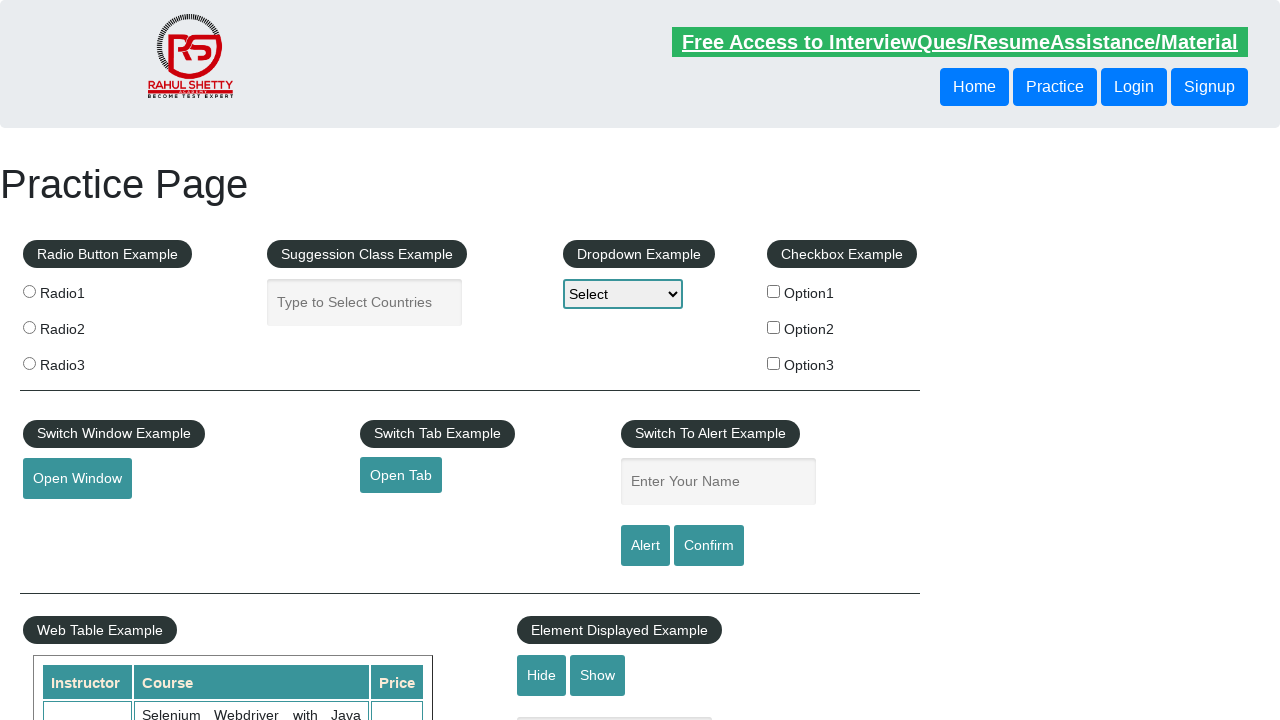

Retrieved header cell [1][3]: Price
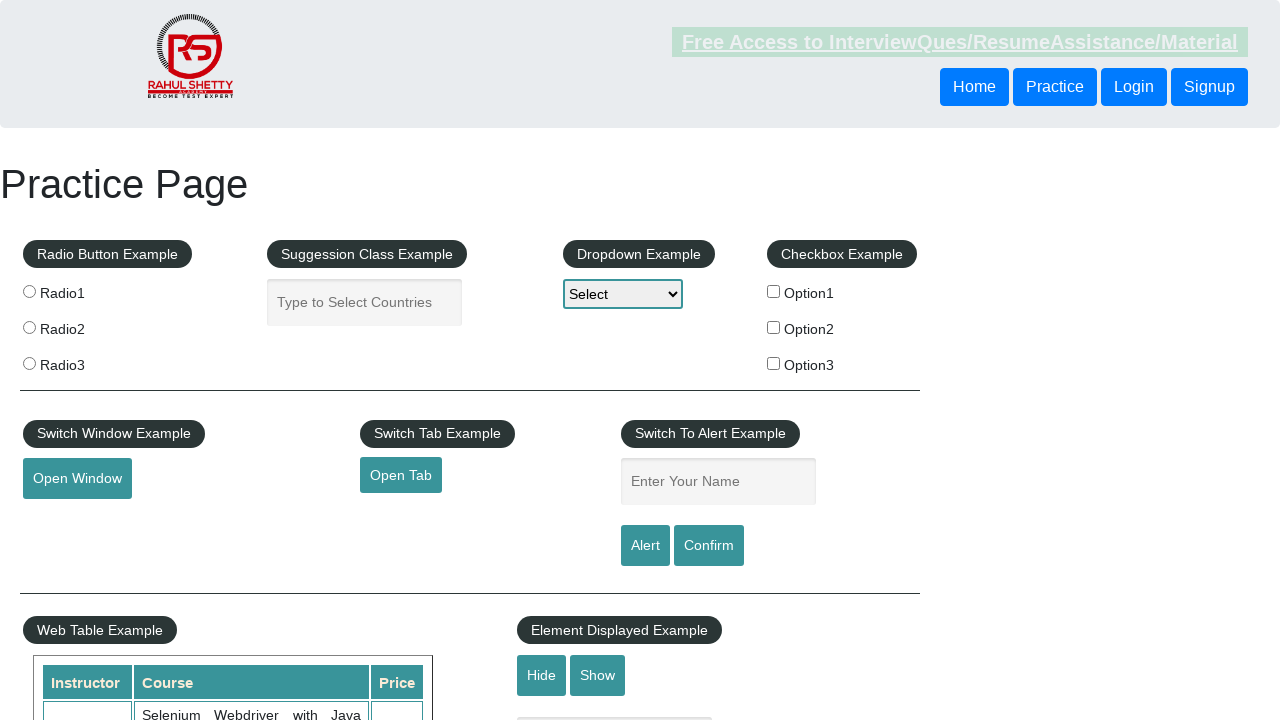

Retrieved data cell [2][1]: Rahul Shetty
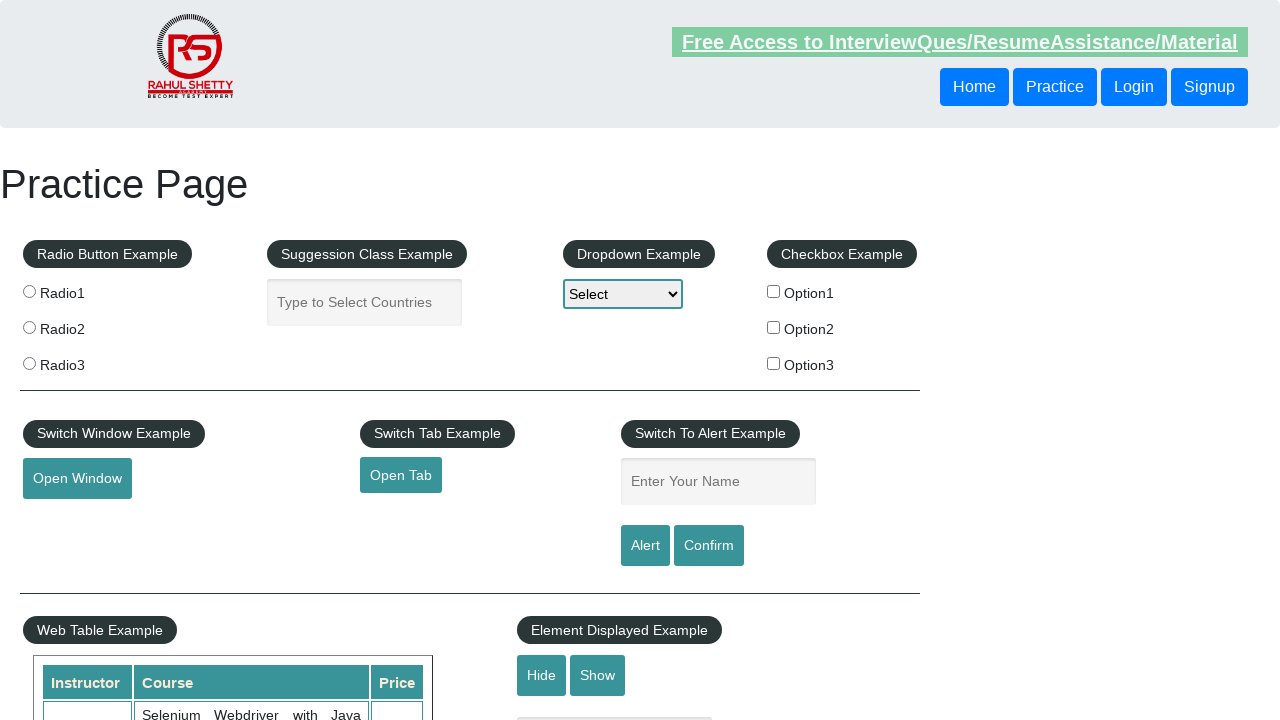

Retrieved data cell [2][2]: Selenium Webdriver with Java Basics + Advanced + Interview Guide
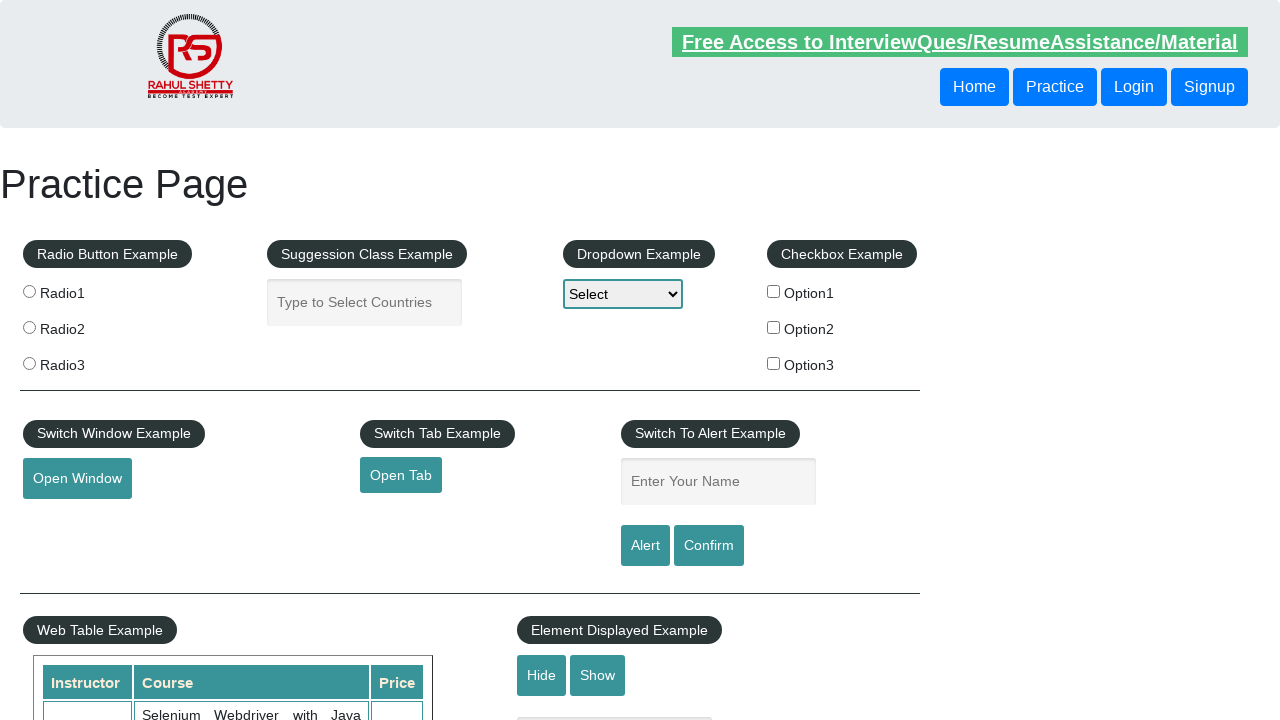

Retrieved data cell [2][3]: 30
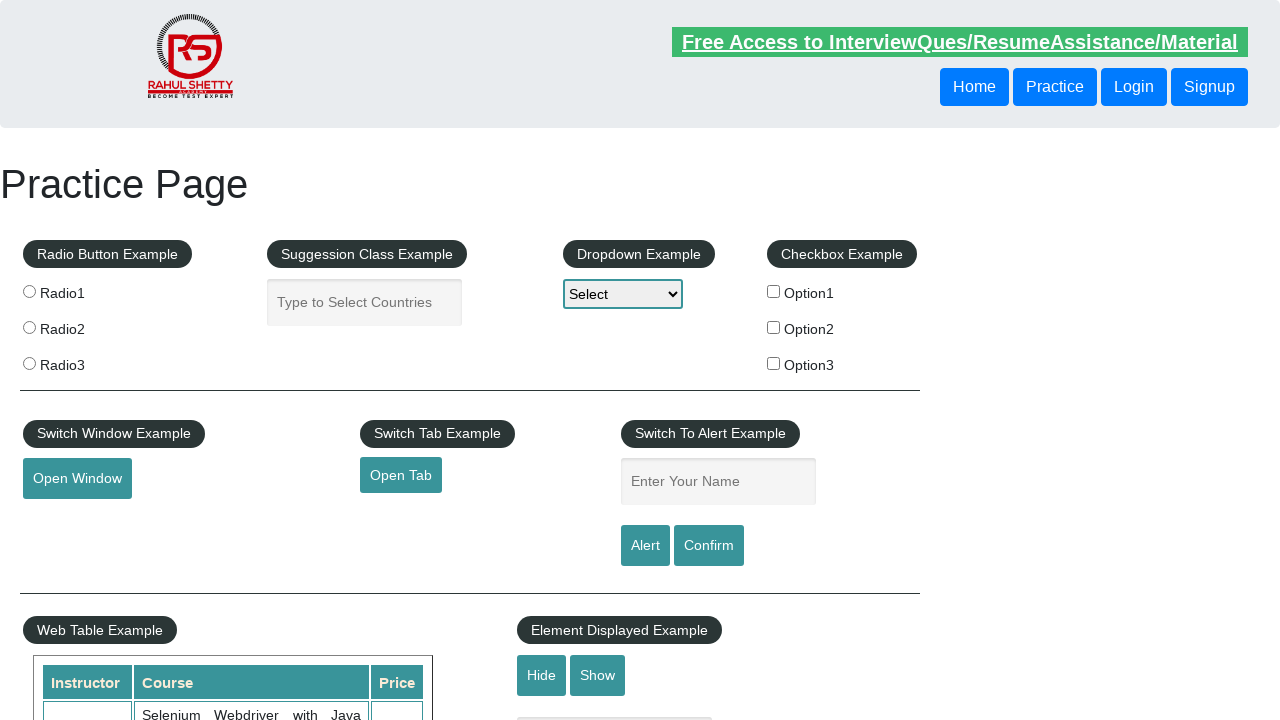

Retrieved data cell [3][1]: Rahul Shetty
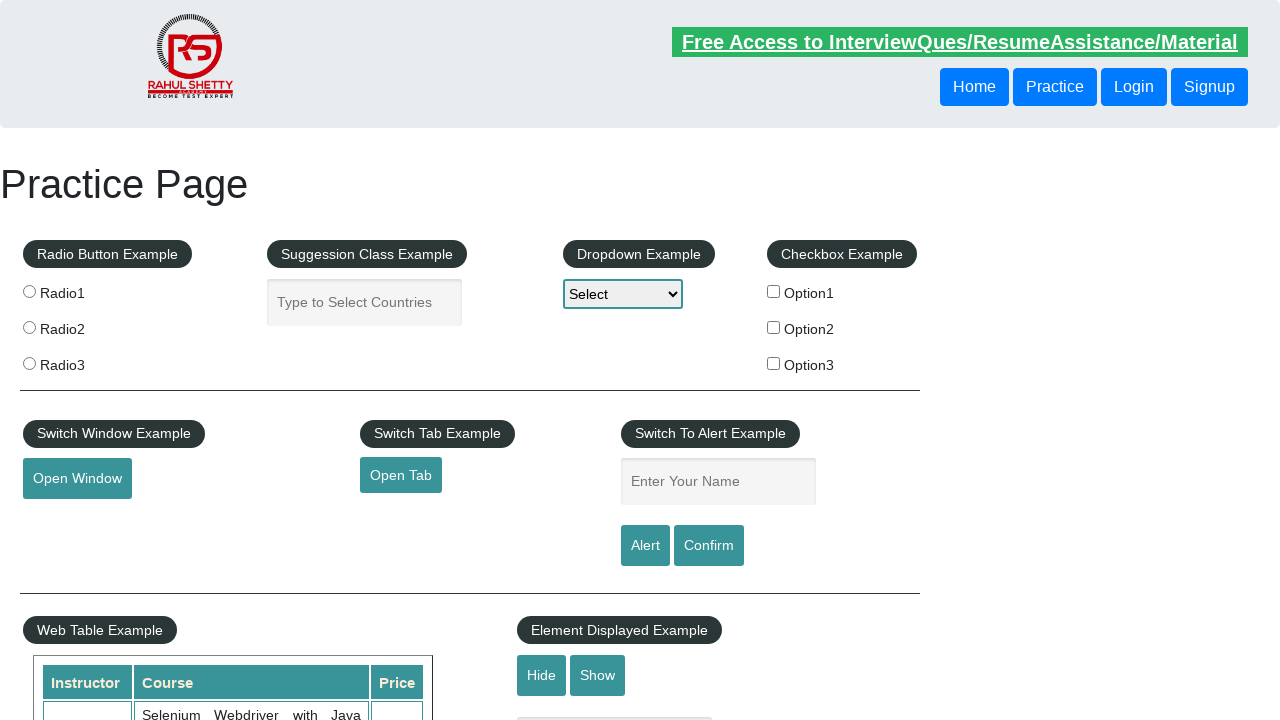

Retrieved data cell [3][2]: Learn SQL in Practical + Database Testing from Scratch
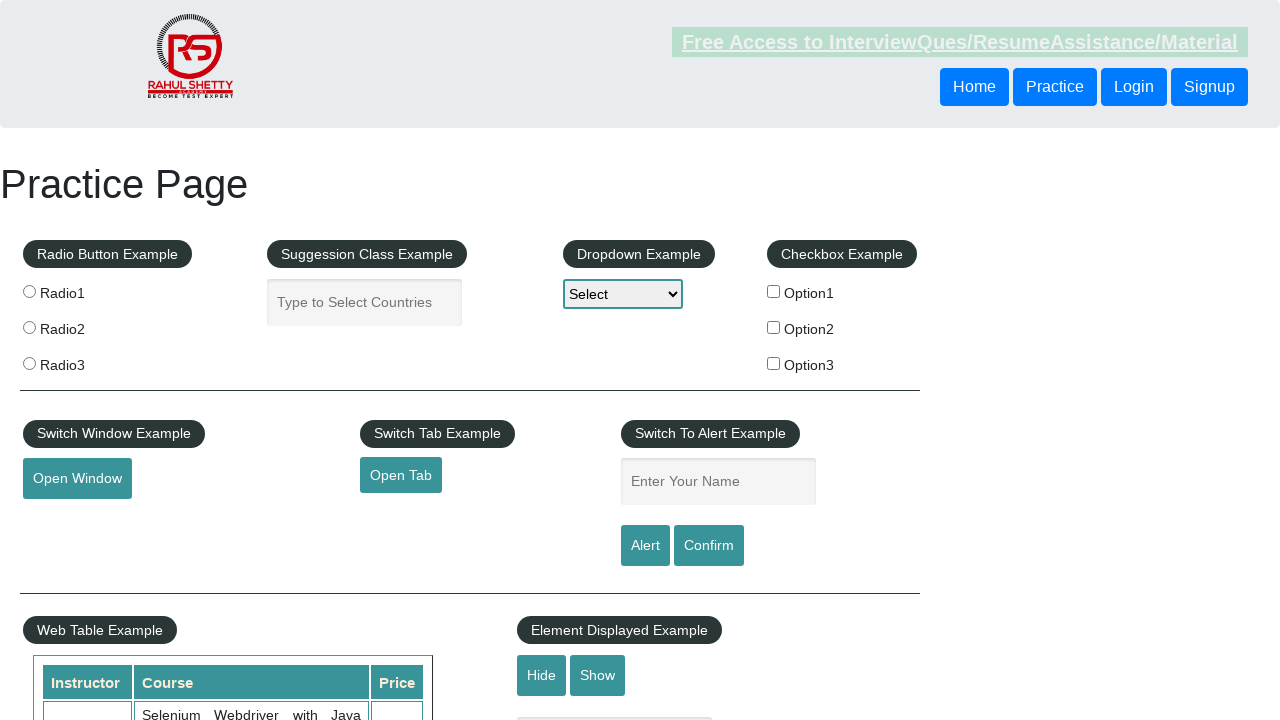

Retrieved data cell [3][3]: 25
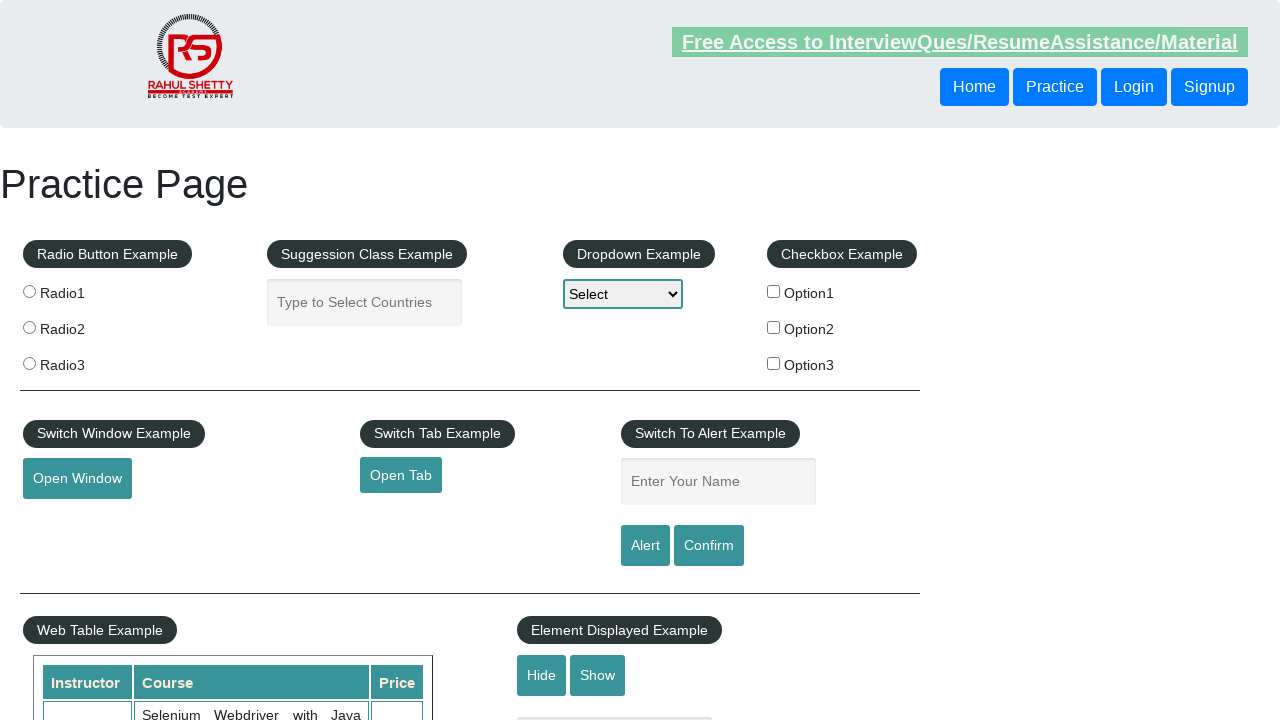

Retrieved data cell [4][1]: Rahul Shetty
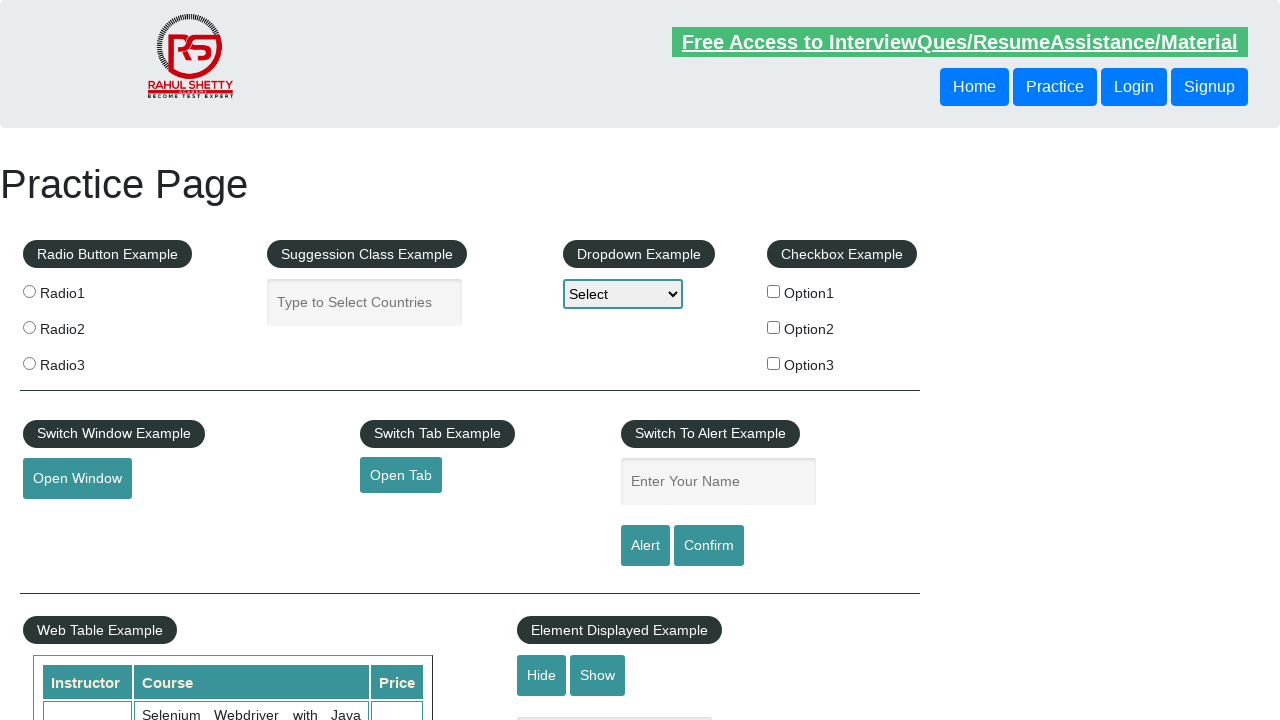

Retrieved data cell [4][2]: Appium (Selenium) - Mobile Automation Testing from Scratch
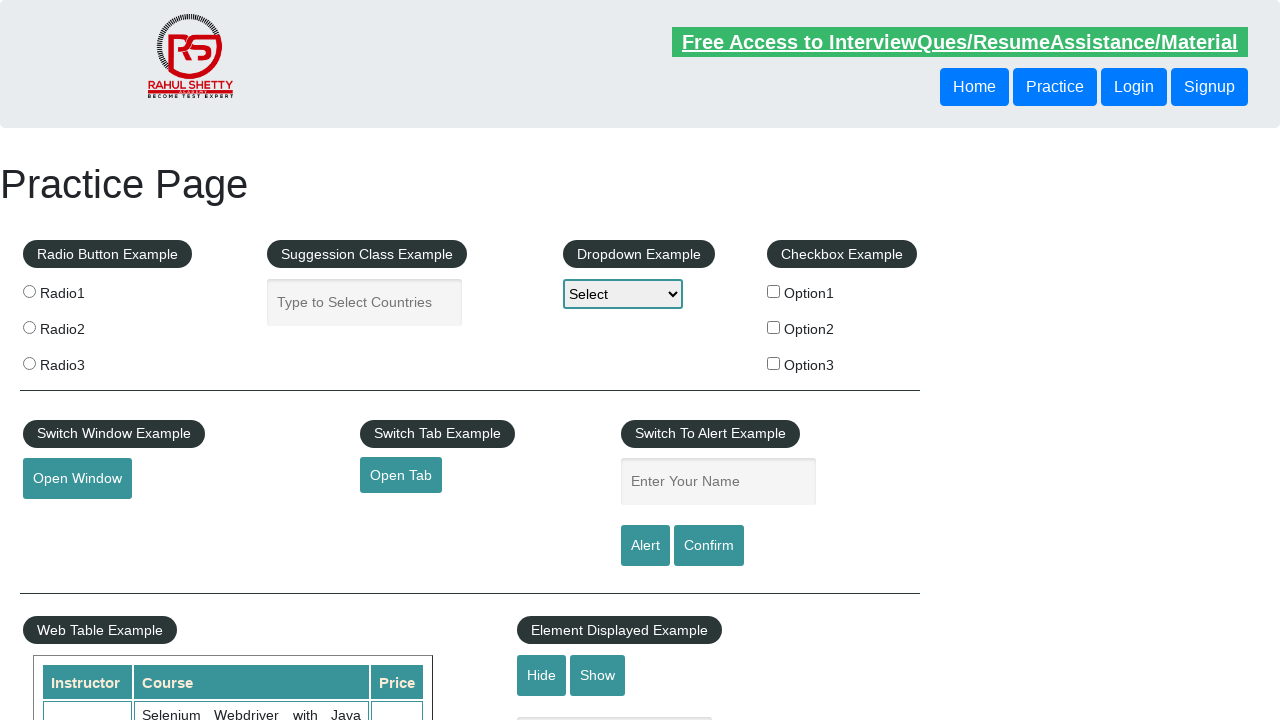

Retrieved data cell [4][3]: 30
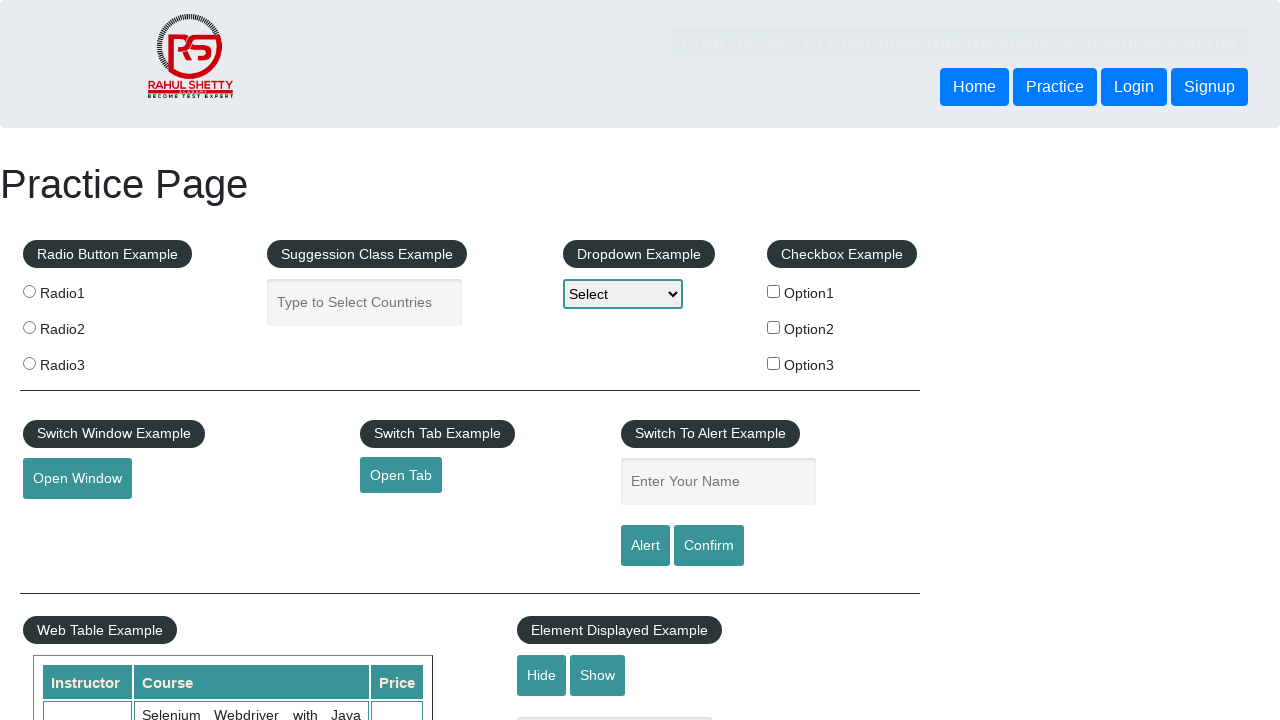

Retrieved data cell [5][1]: Rahul Shetty
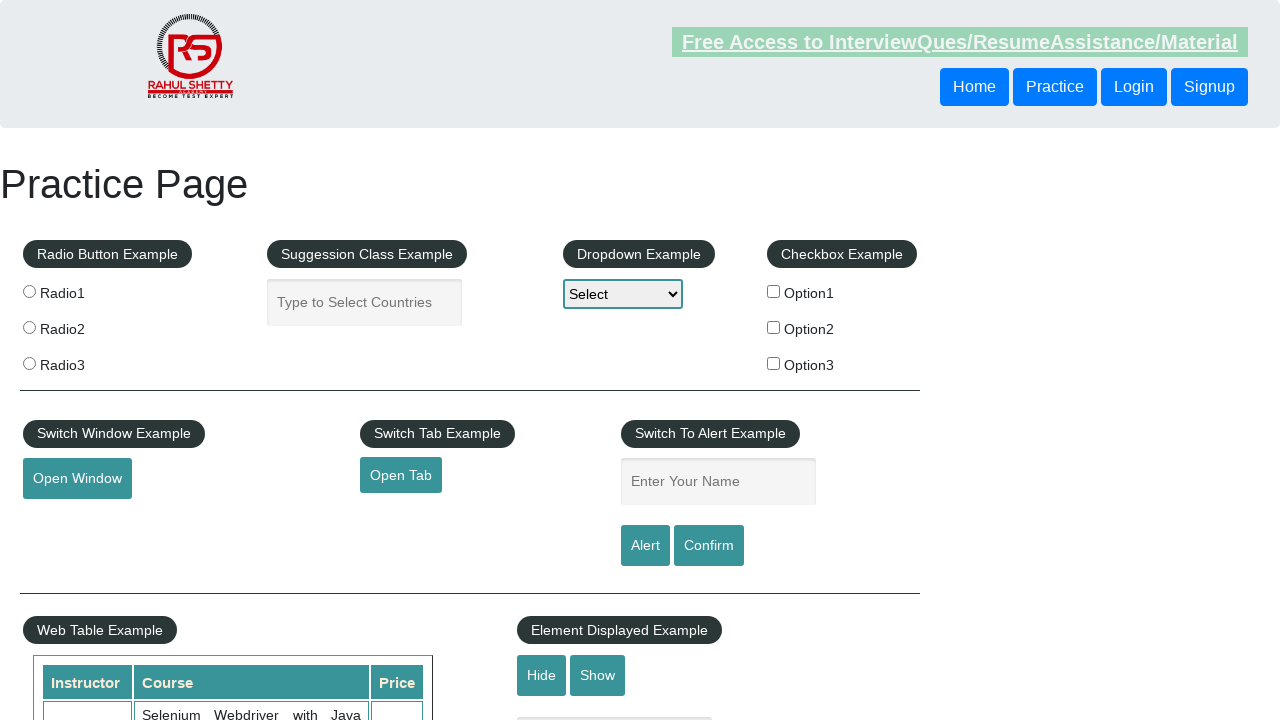

Retrieved data cell [5][2]: WebSecurity Testing for Beginners-QA knowledge to next level
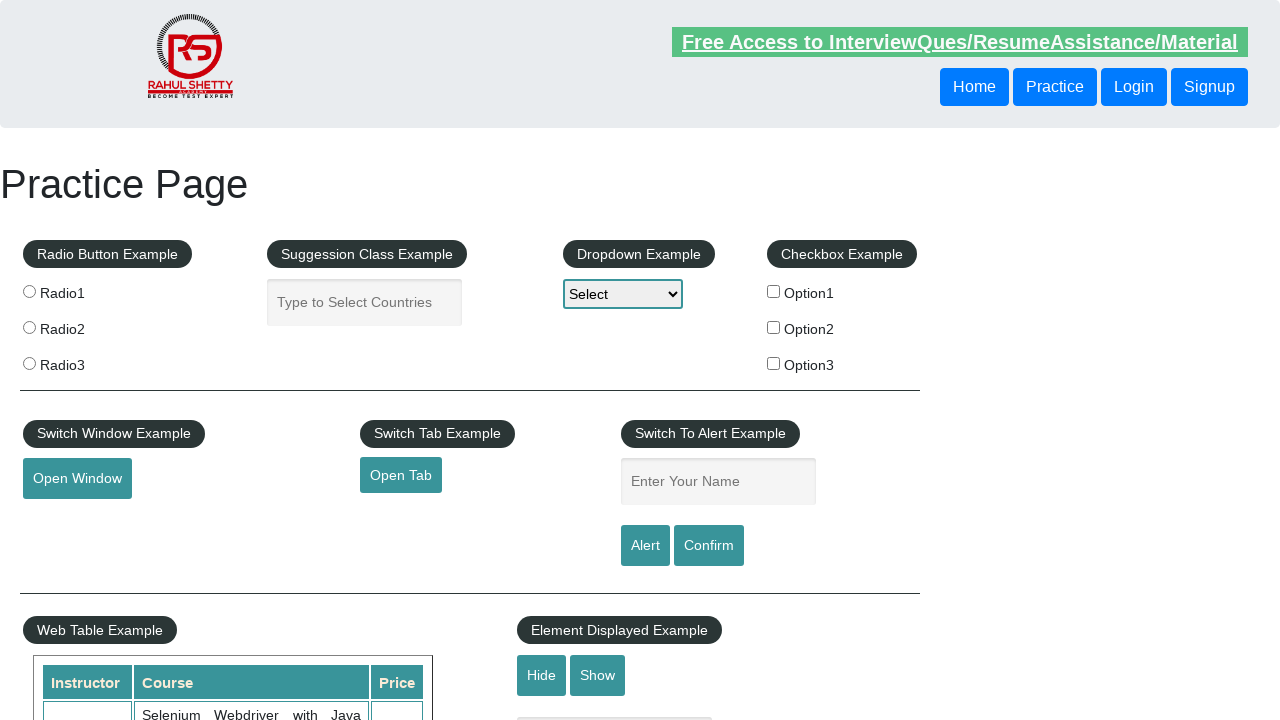

Retrieved data cell [5][3]: 20
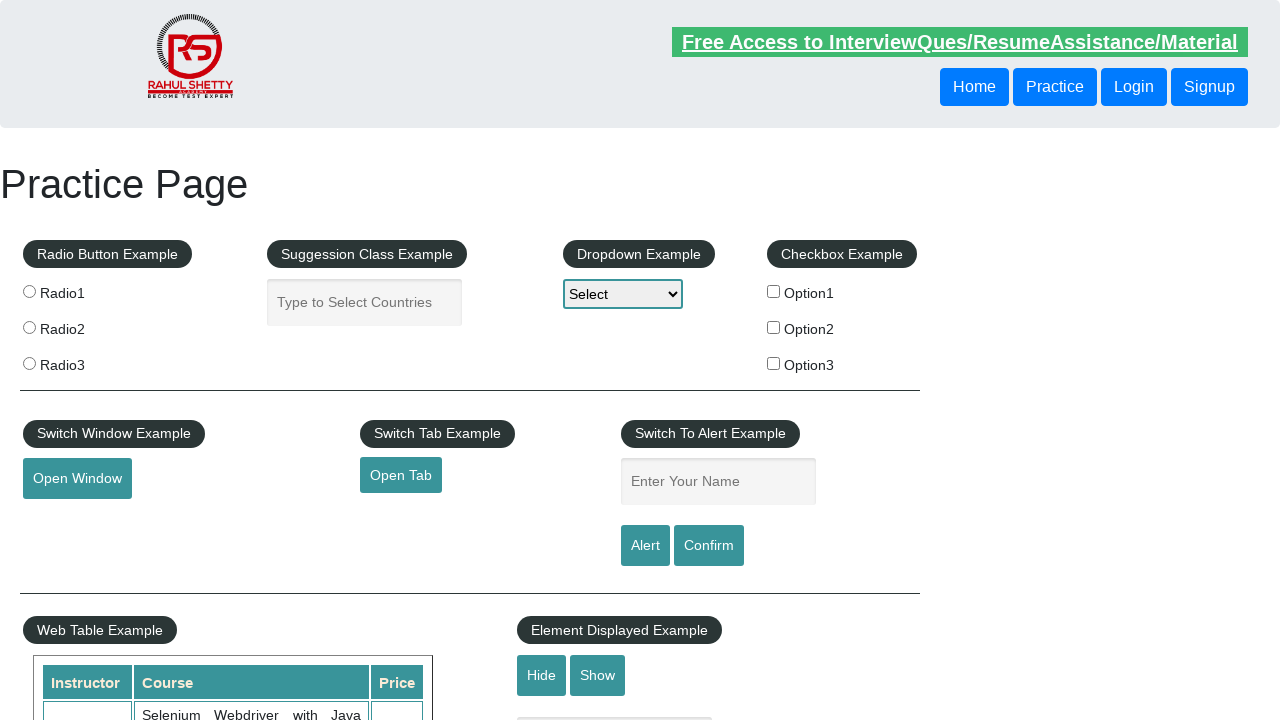

Retrieved data cell [6][1]: Rahul Shetty
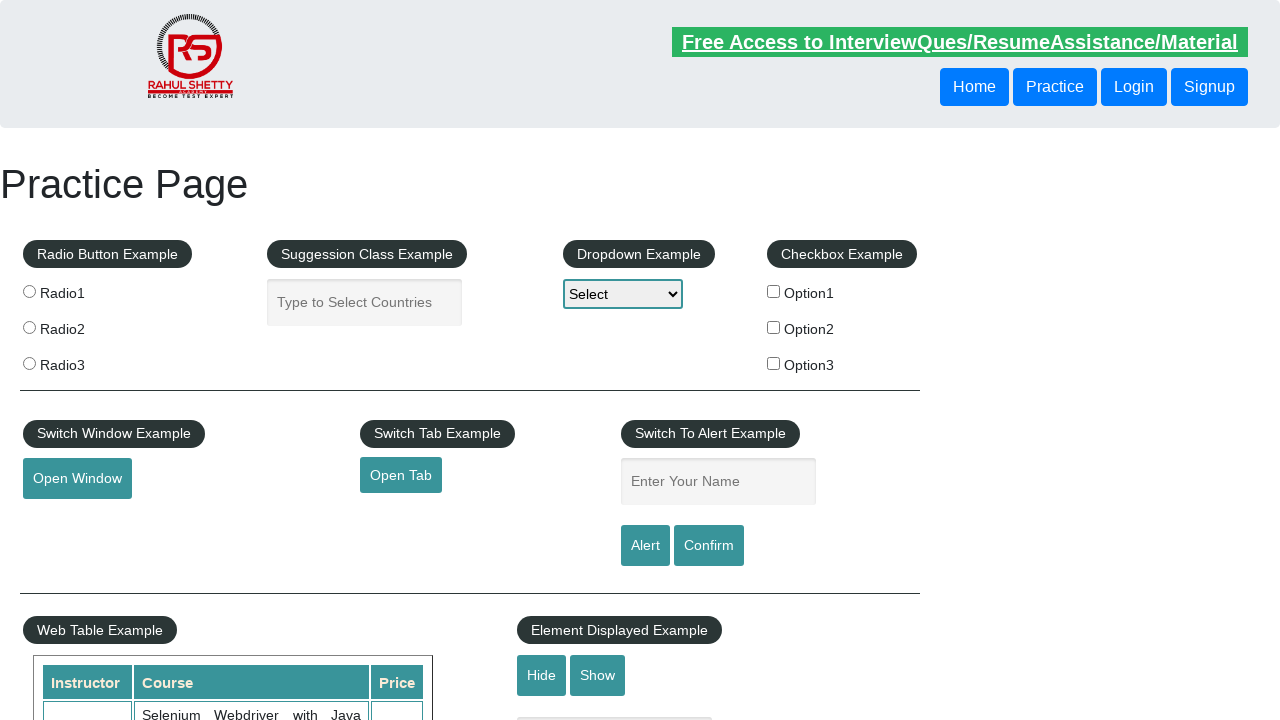

Retrieved data cell [6][2]: Learn JMETER from Scratch - (Performance + Load) Testing Tool
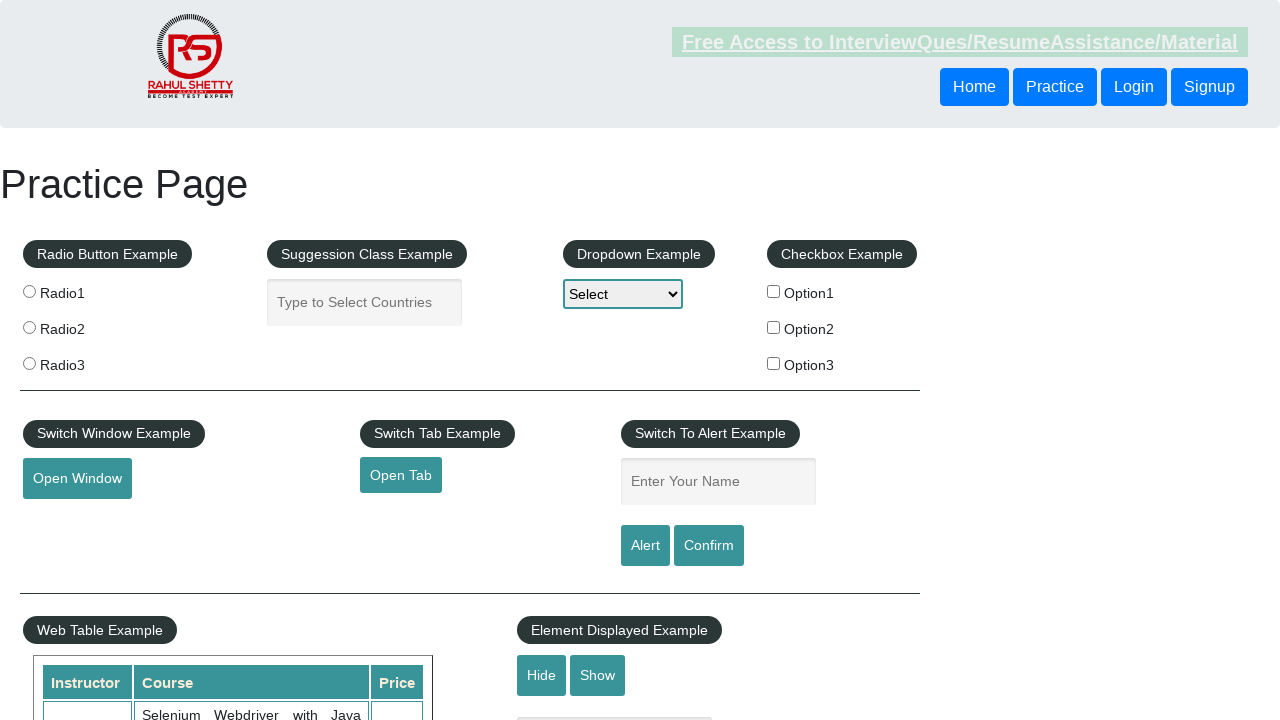

Retrieved data cell [6][3]: 25
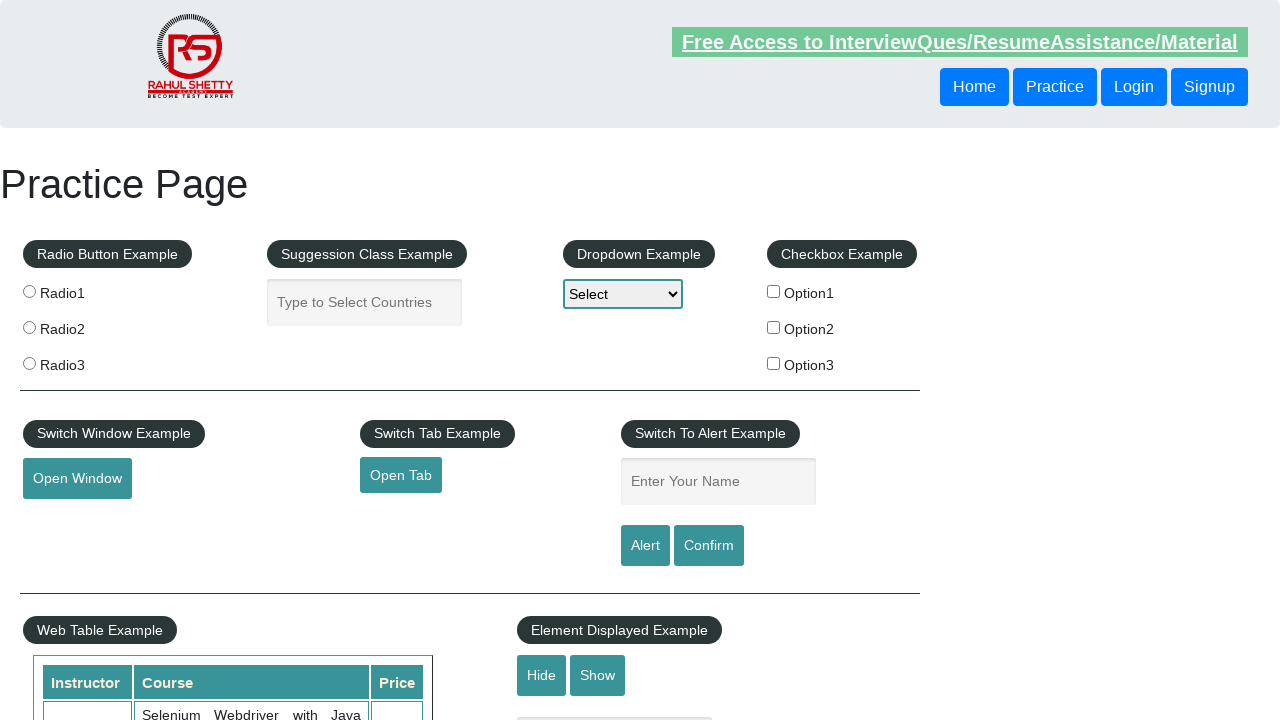

Retrieved data cell [7][1]: Rahul Shetty
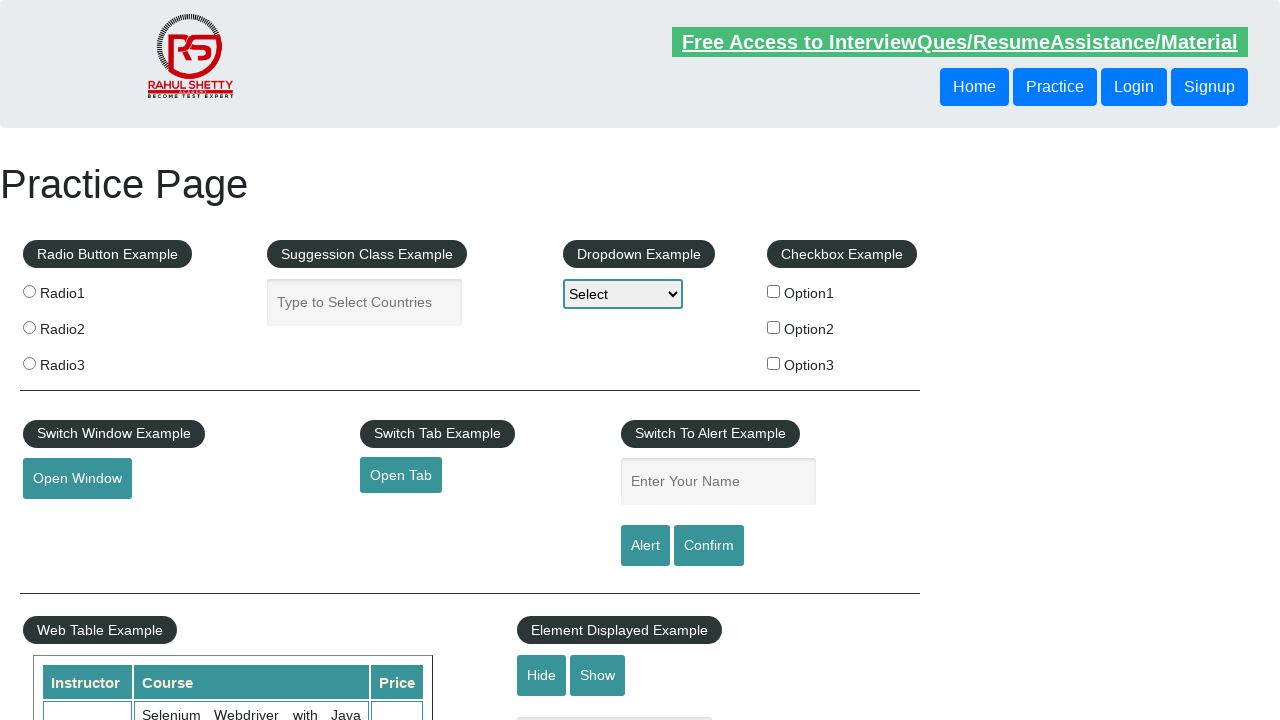

Retrieved data cell [7][2]: WebServices / REST API Testing with SoapUI
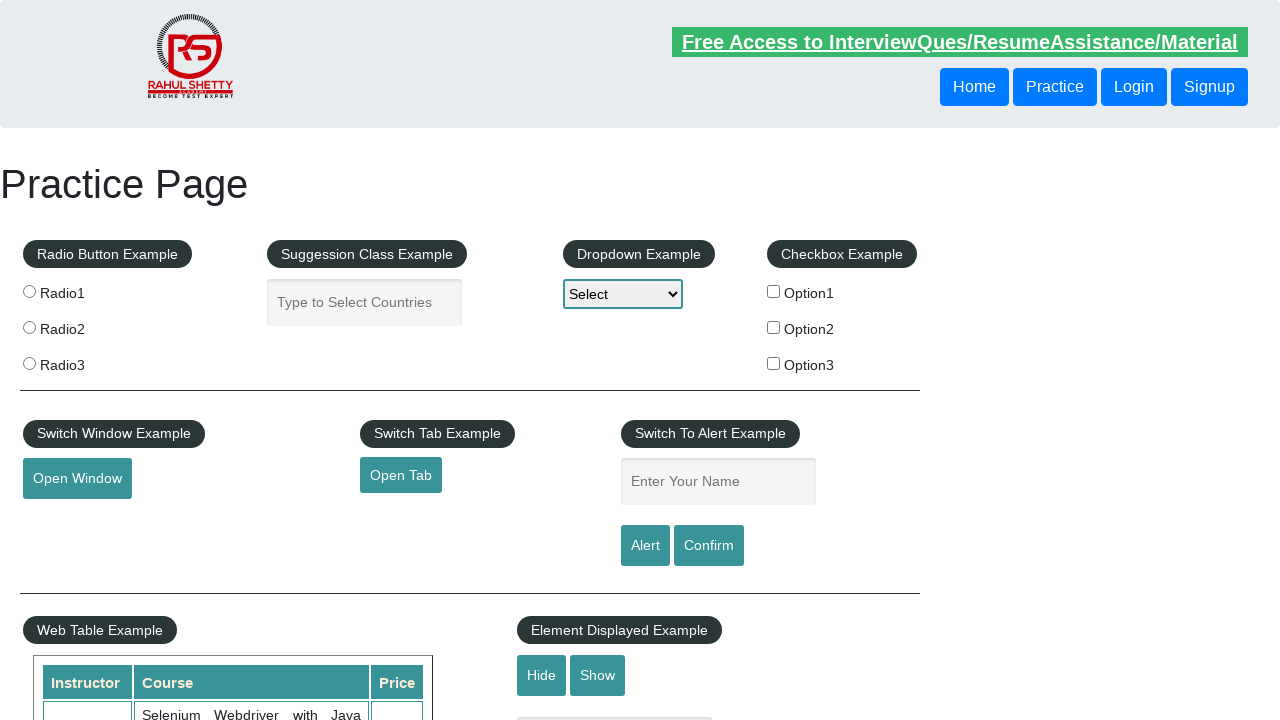

Retrieved data cell [7][3]: 35
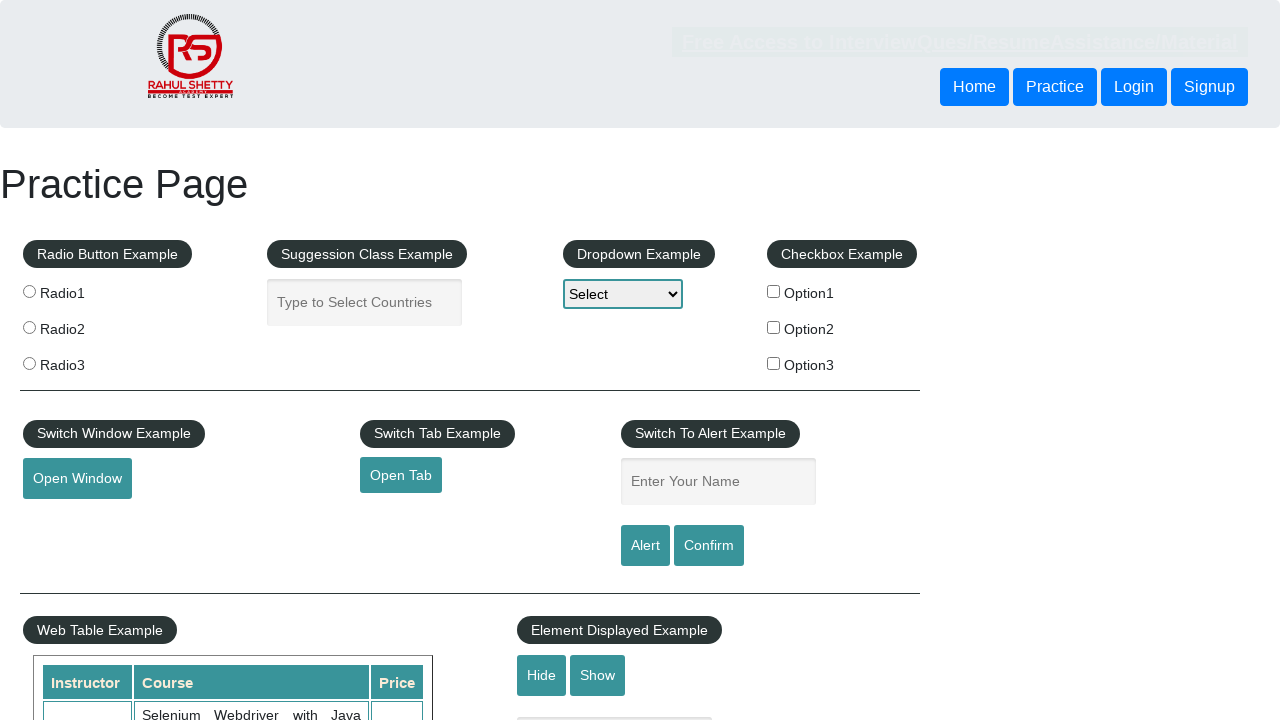

Retrieved data cell [8][1]: Rahul Shetty
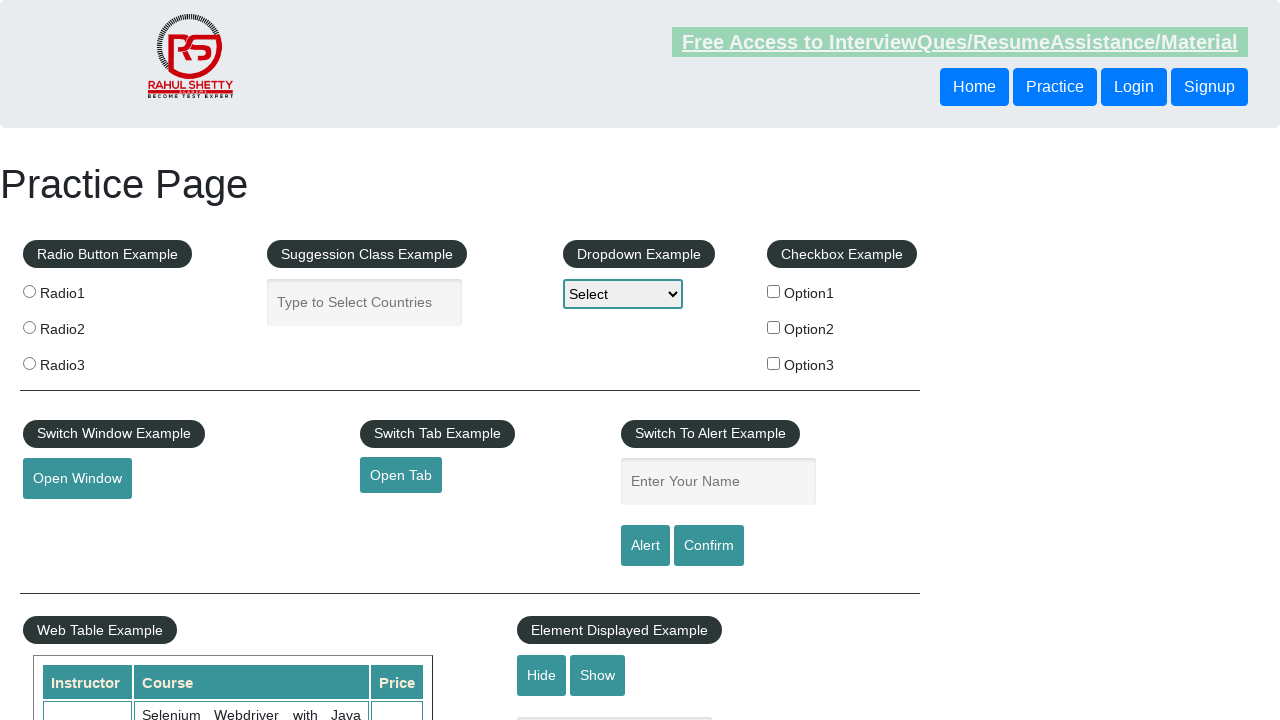

Retrieved data cell [8][2]: QA Expert Course :Software Testing + Bugzilla + SQL + Agile
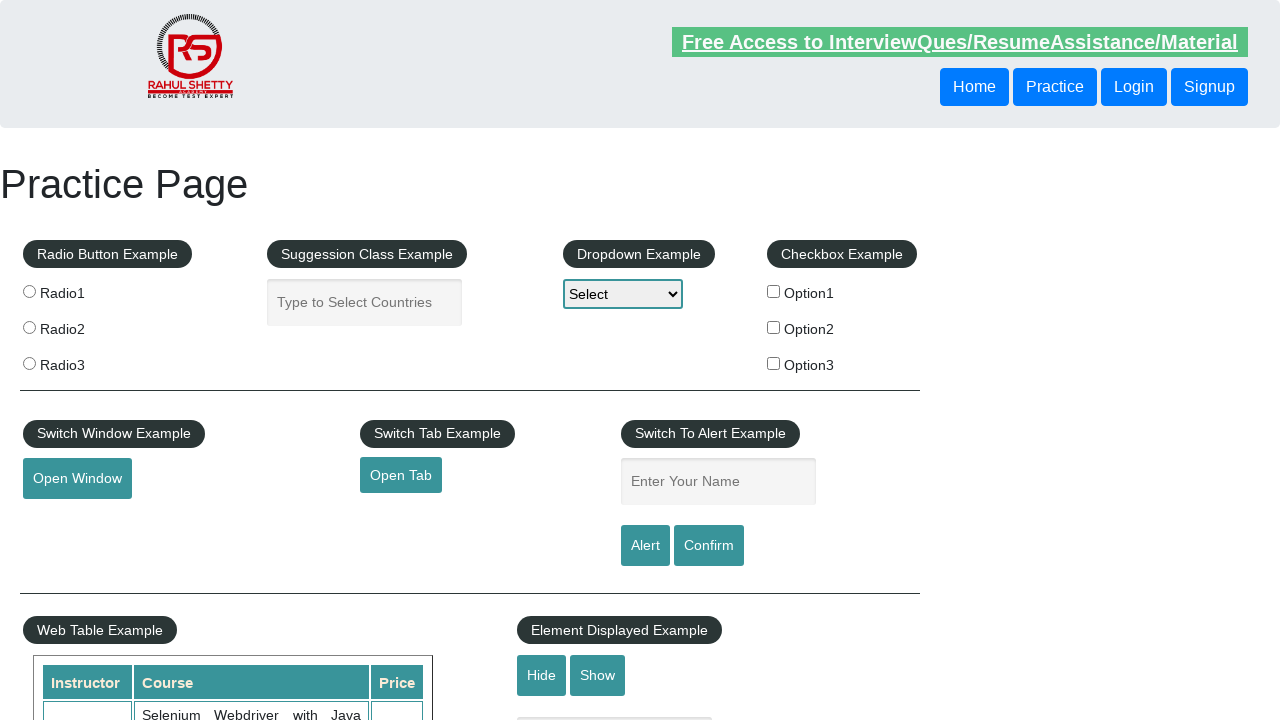

Retrieved data cell [8][3]: 25
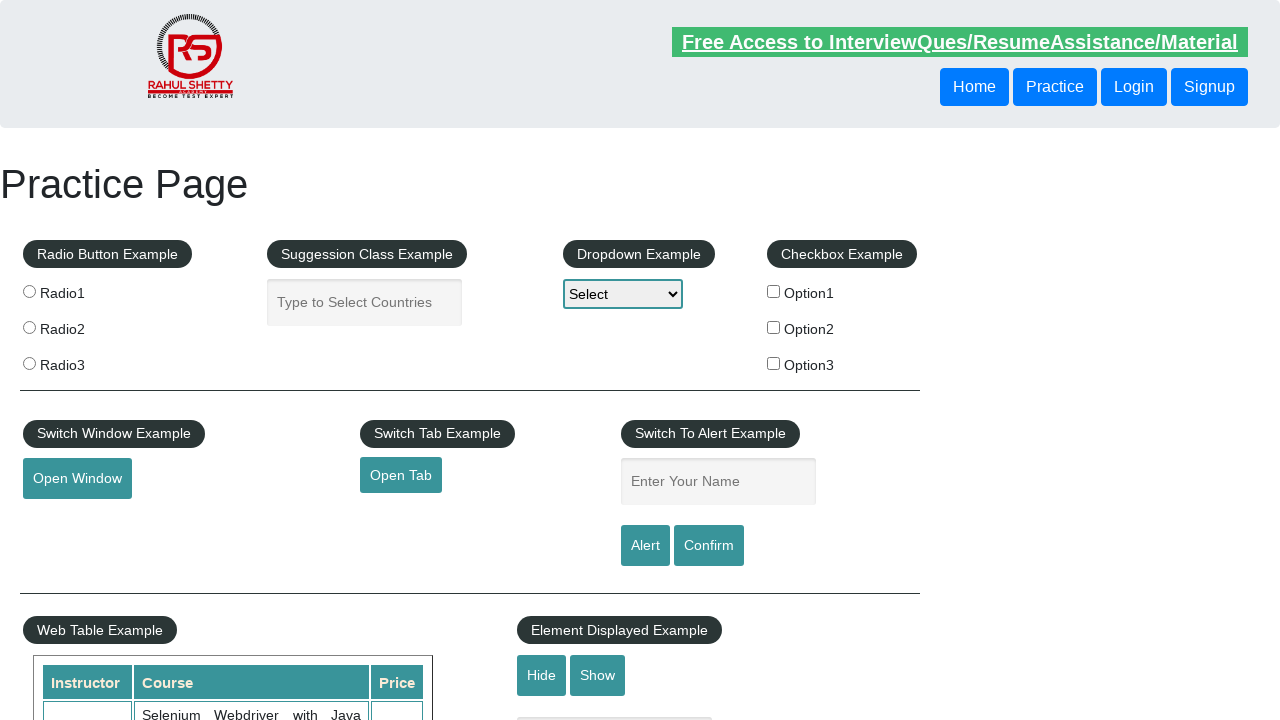

Retrieved data cell [9][1]: Rahul Shetty
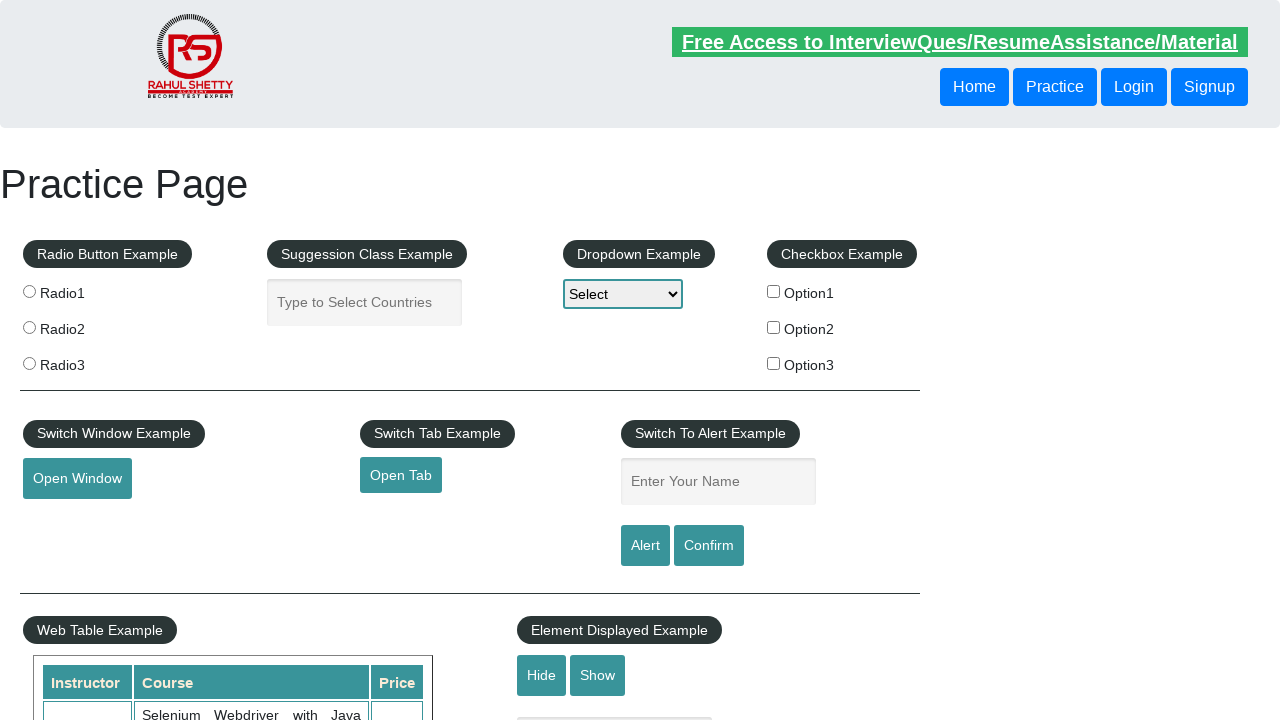

Retrieved data cell [9][2]: Master Selenium Automation in simple Python Language
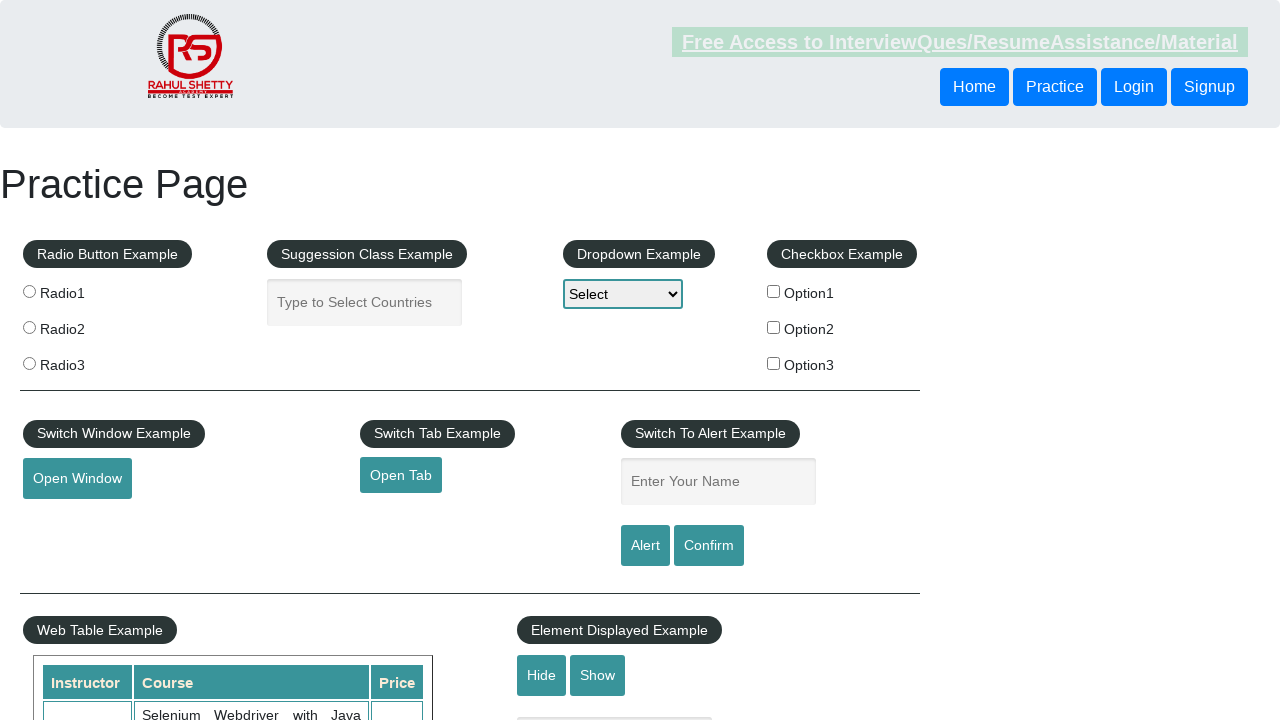

Retrieved data cell [9][3]: 25
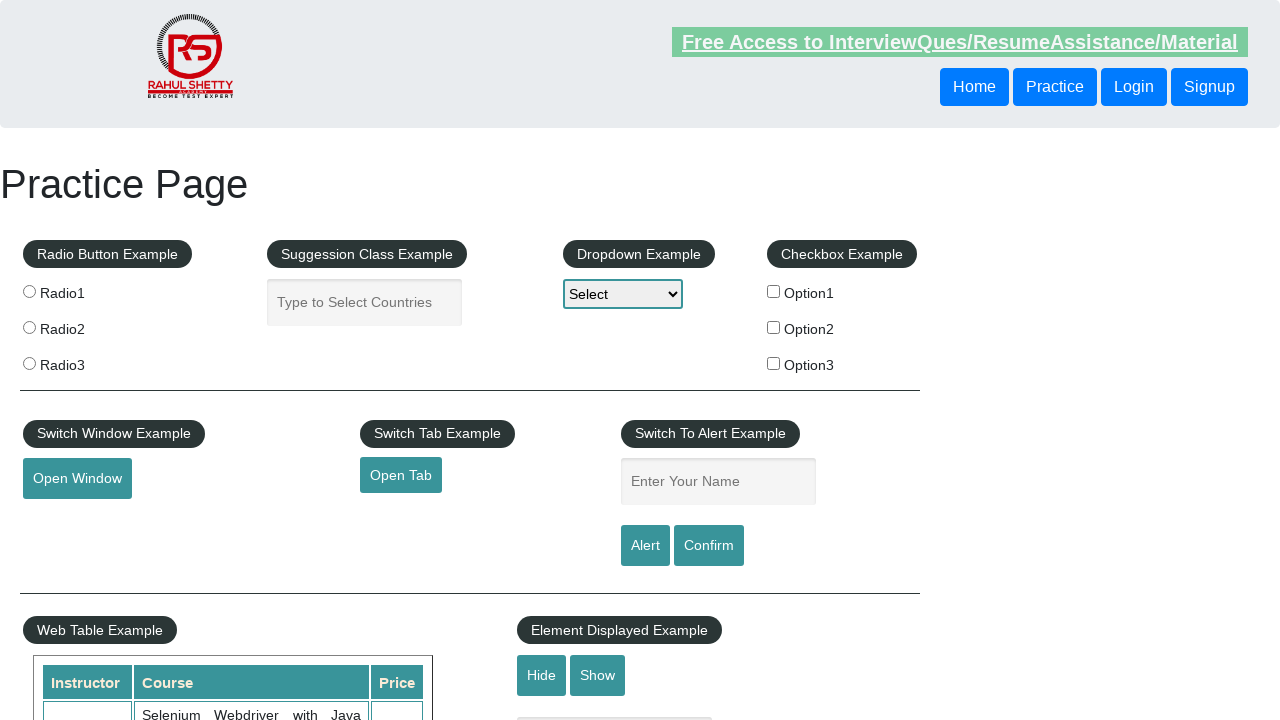

Retrieved data cell [10][1]: Rahul Shetty
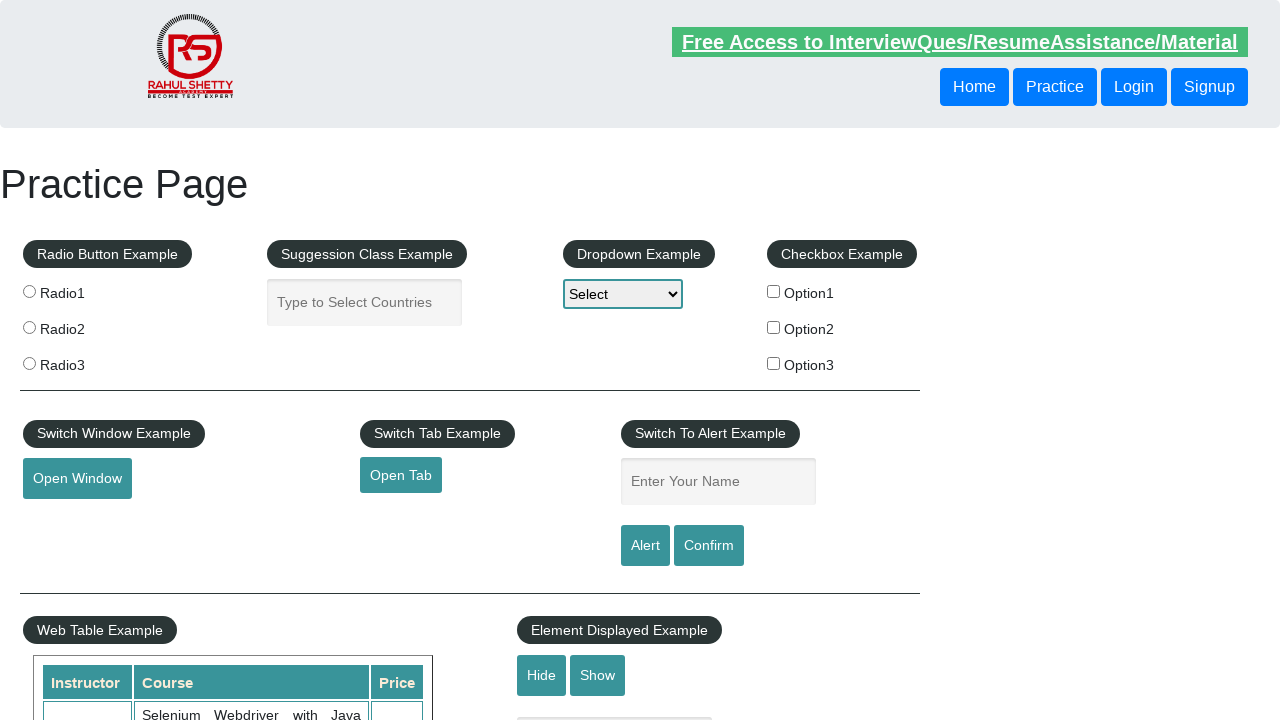

Retrieved data cell [10][2]: Advanced Selenium Framework Pageobject, TestNG, Maven, Jenkins,C
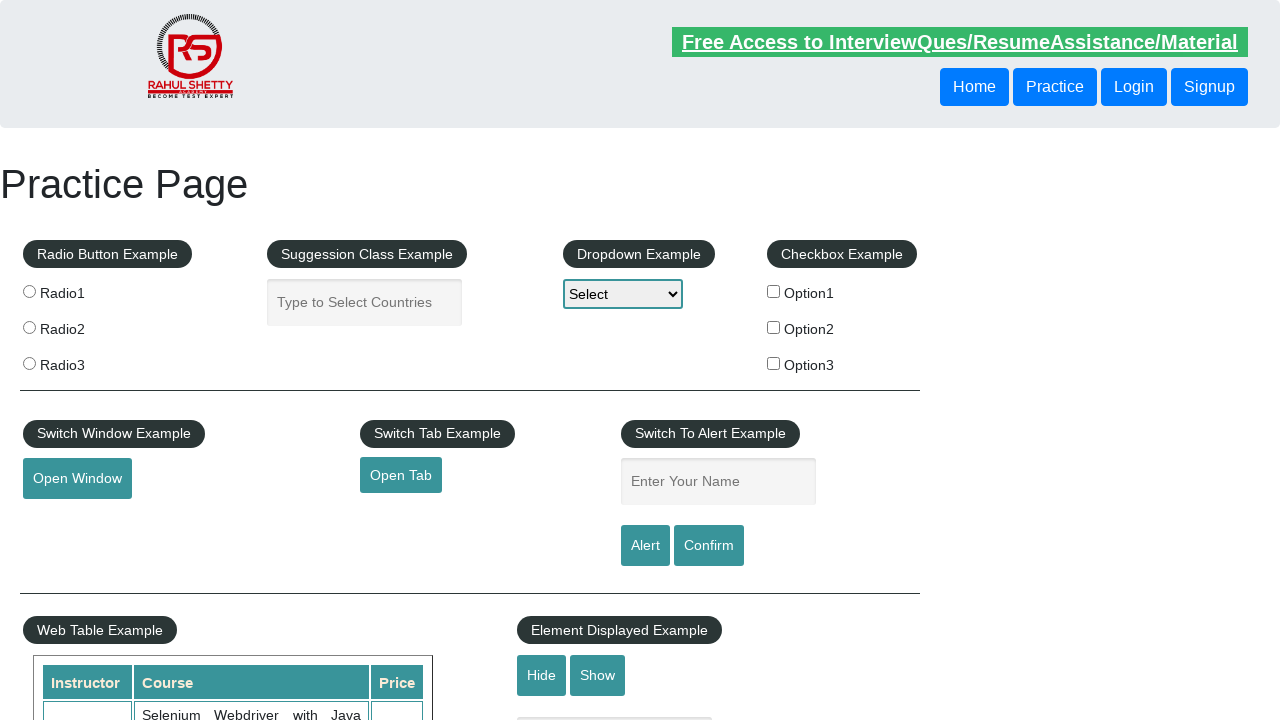

Retrieved data cell [10][3]: 20
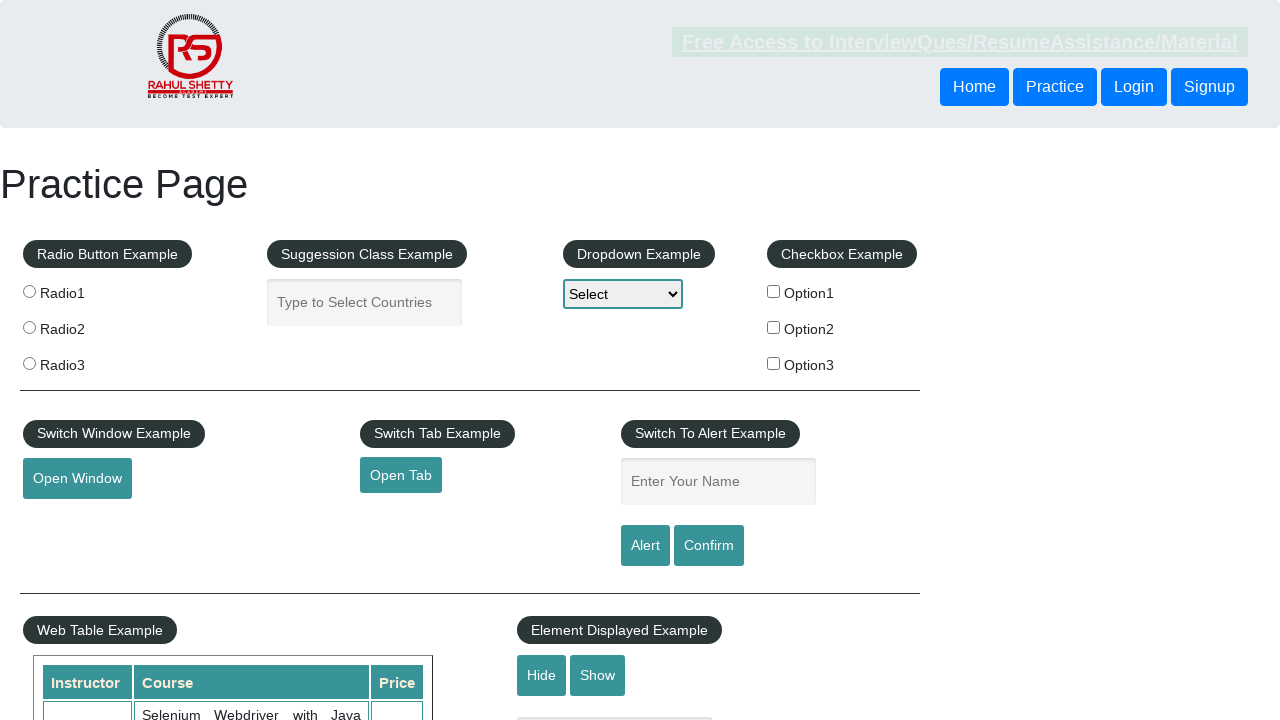

Retrieved data cell [11][1]: Rahul Shetty
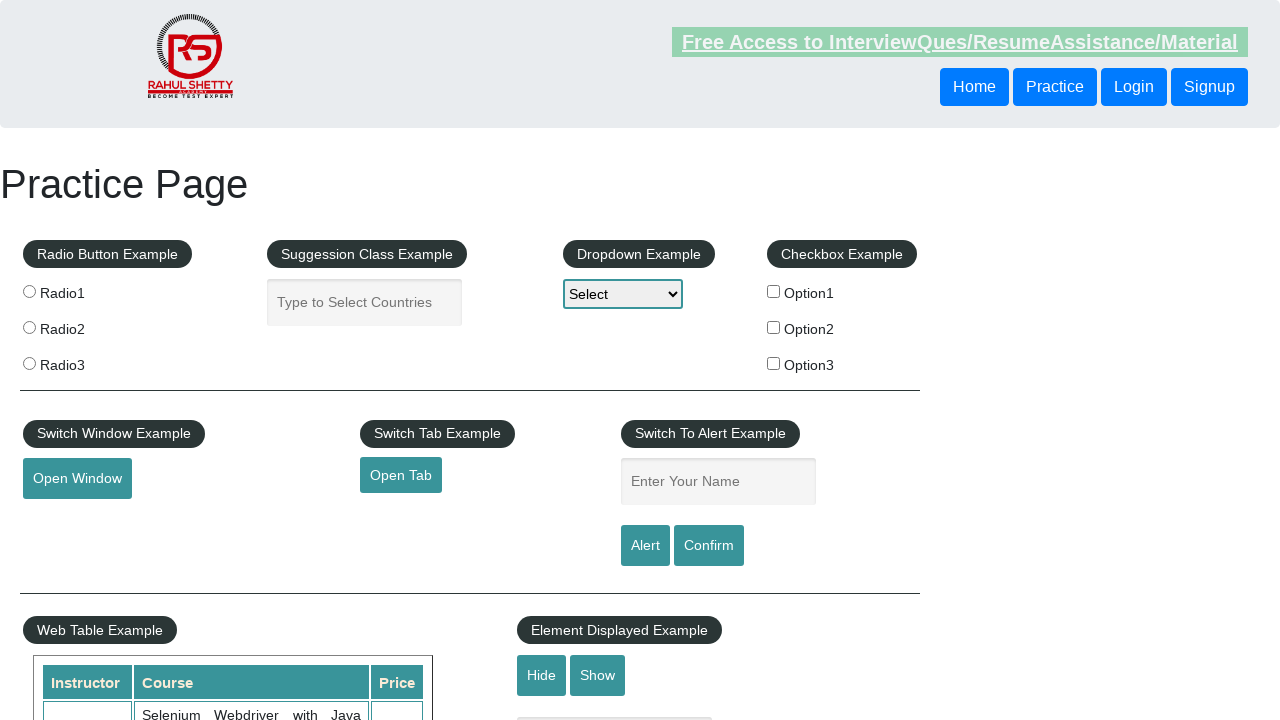

Retrieved data cell [11][2]: Write effective QA Resume that will turn to interview call
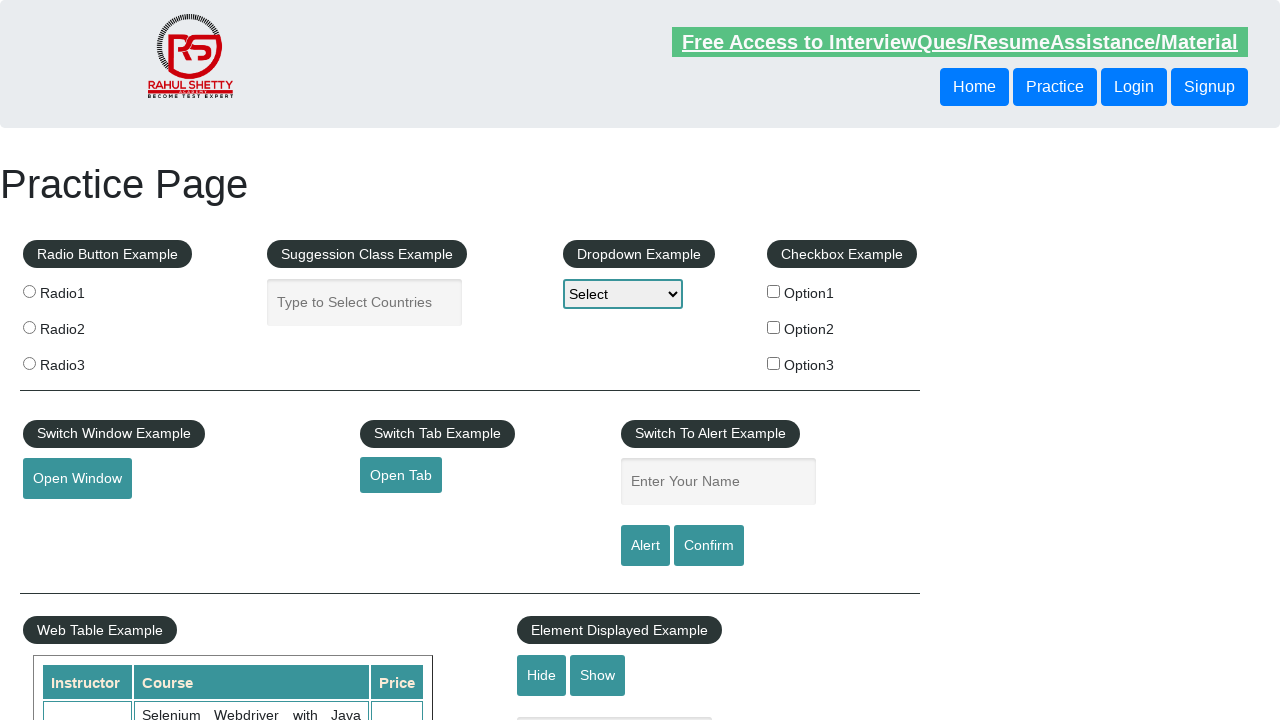

Retrieved data cell [11][3]: 0
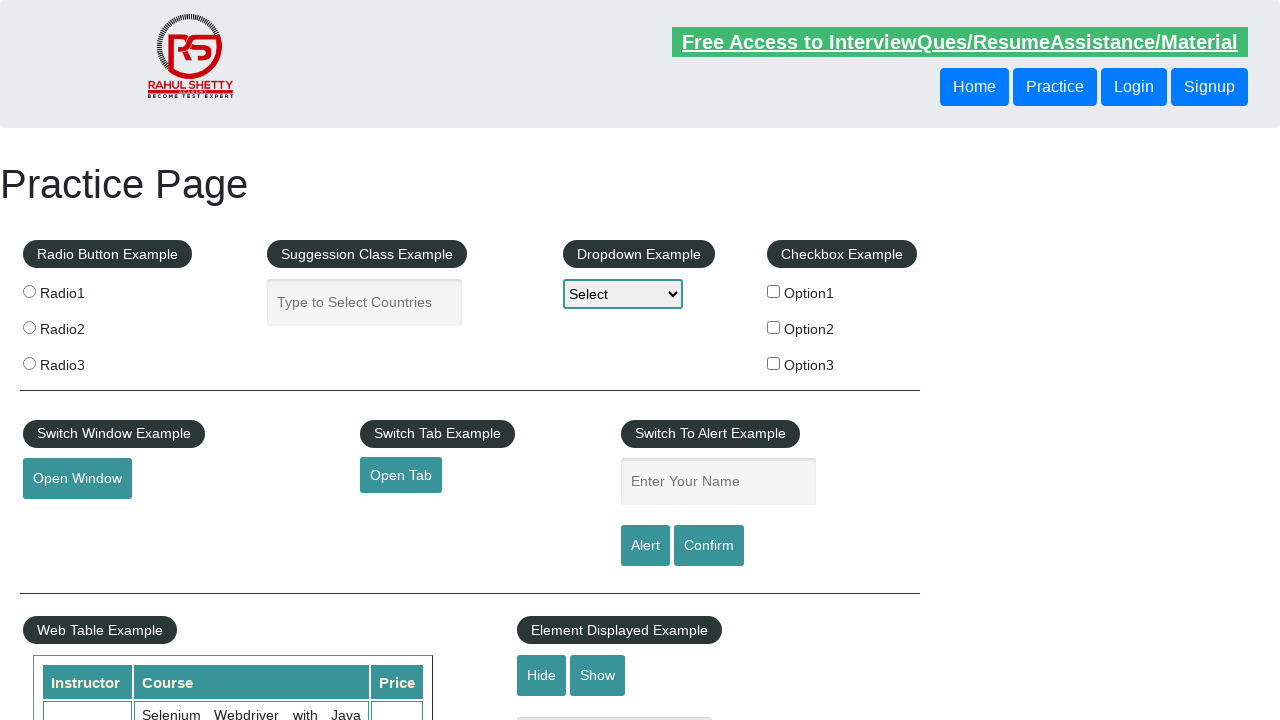

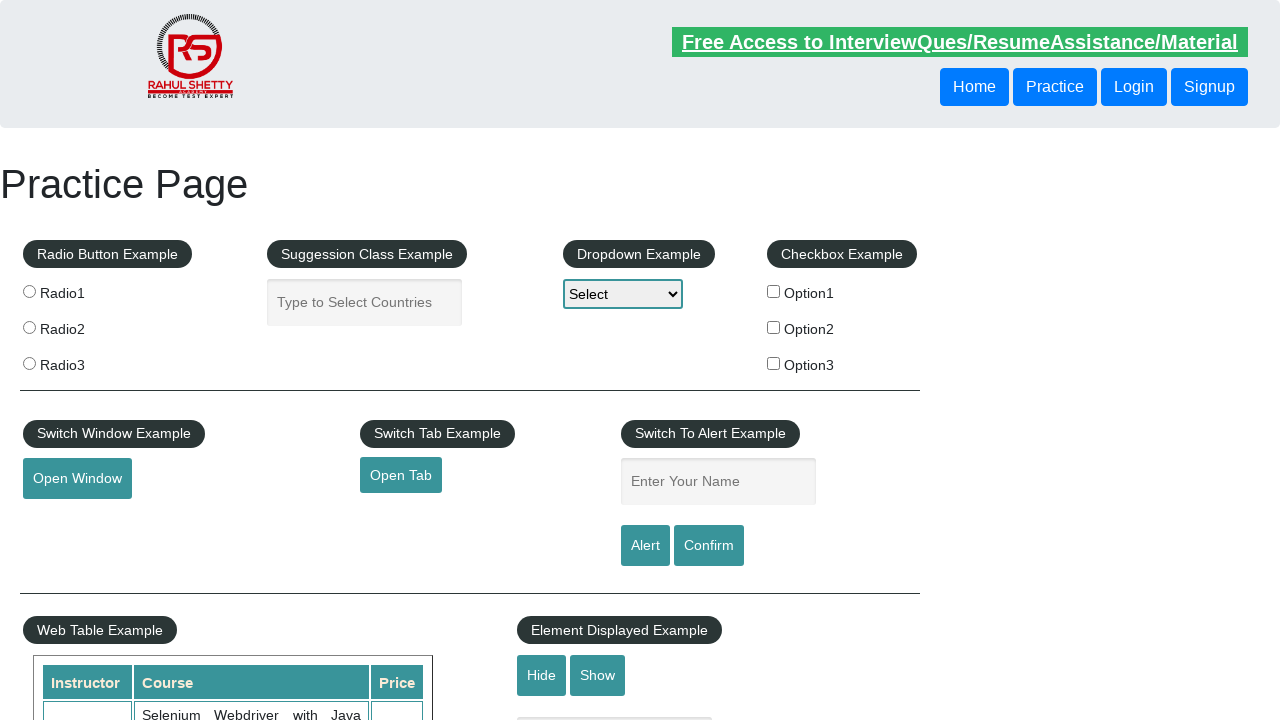